Tests e-commerce functionality by finding specific products (Cucumber, Brinjal, Apple) from a product list and adding them to cart

Starting URL: https://rahulshettyacademy.com/seleniumPractise/#/

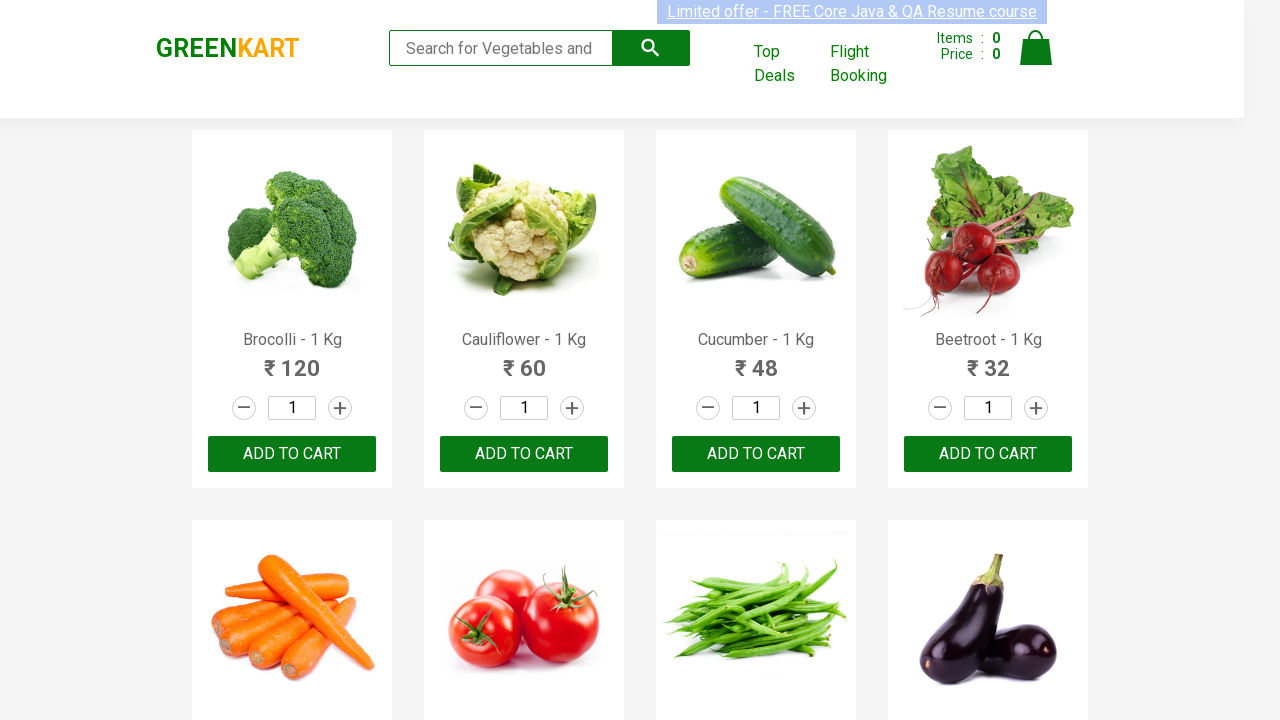

Located all product name elements on the page
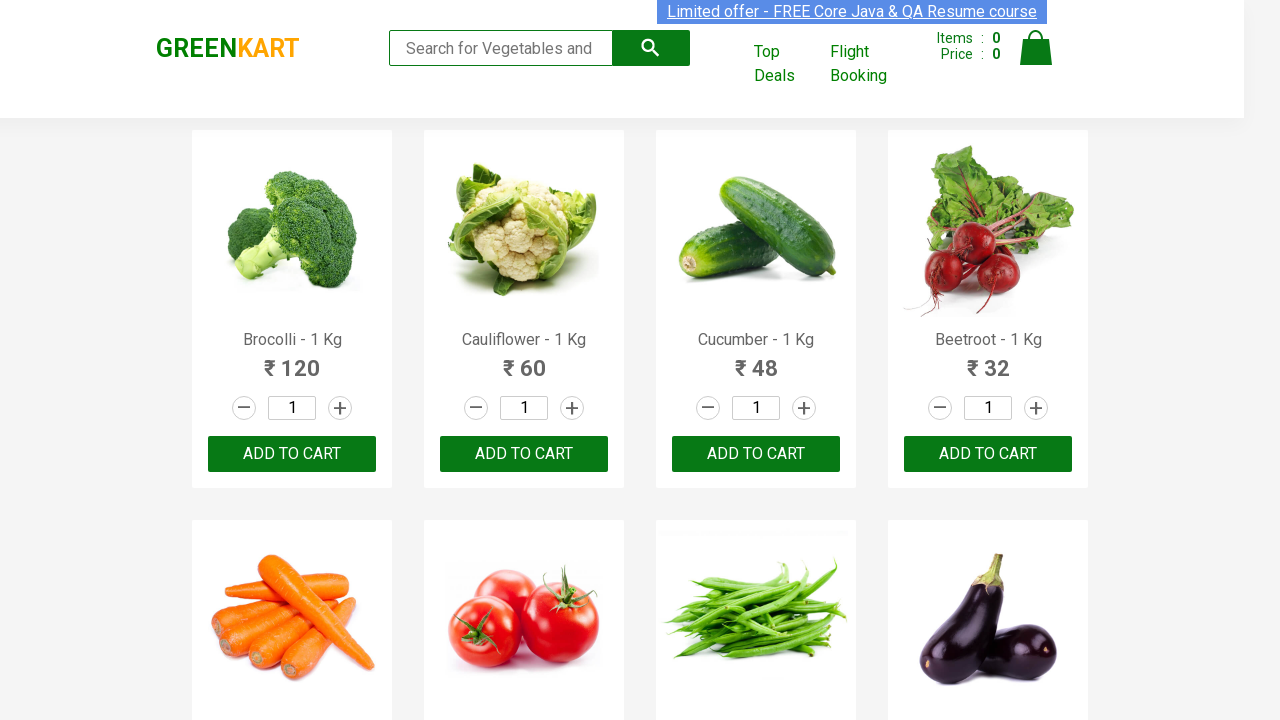

Retrieved product text: 'Brocolli - 1 Kg'
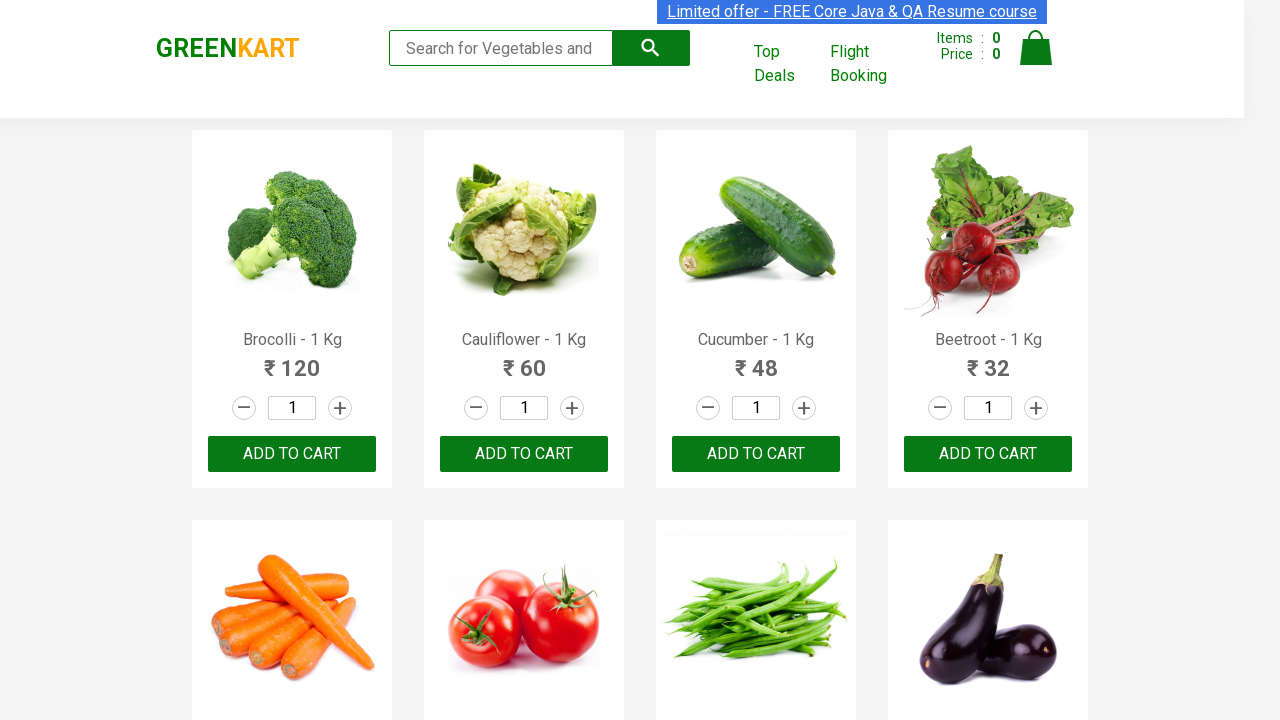

Extracted product name: 'Brocolli'
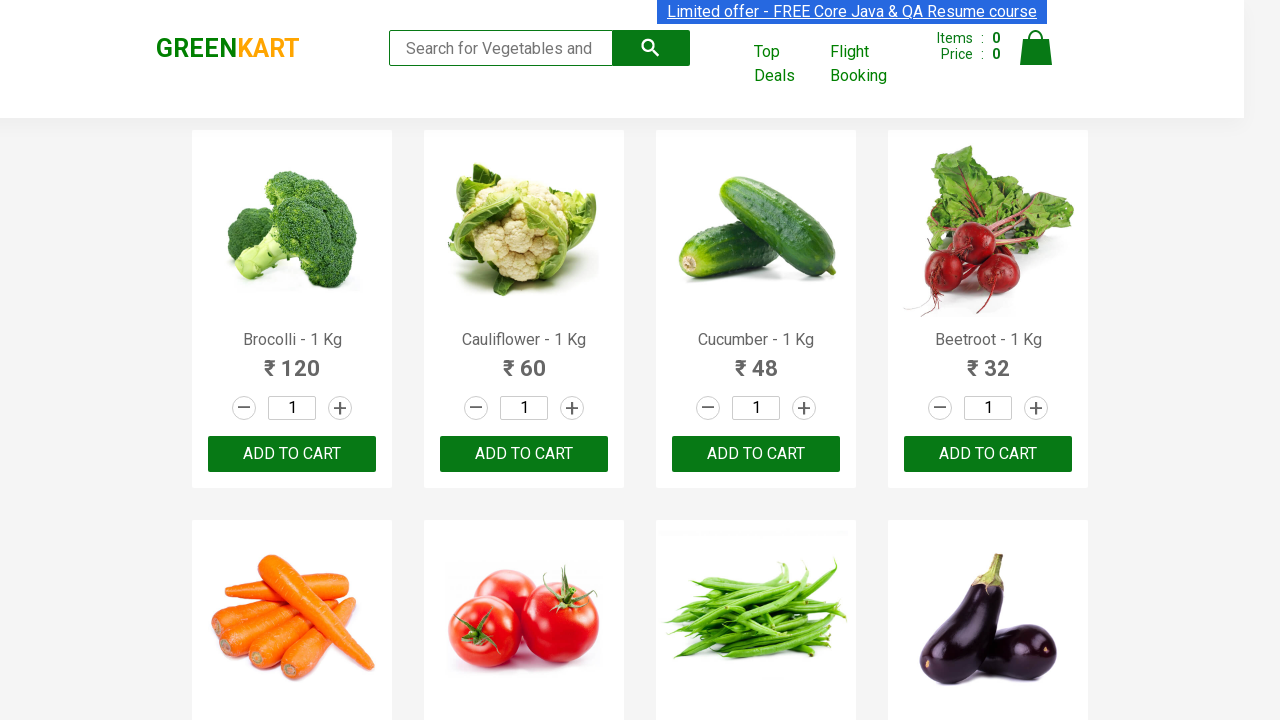

Retrieved product text: 'Cauliflower - 1 Kg'
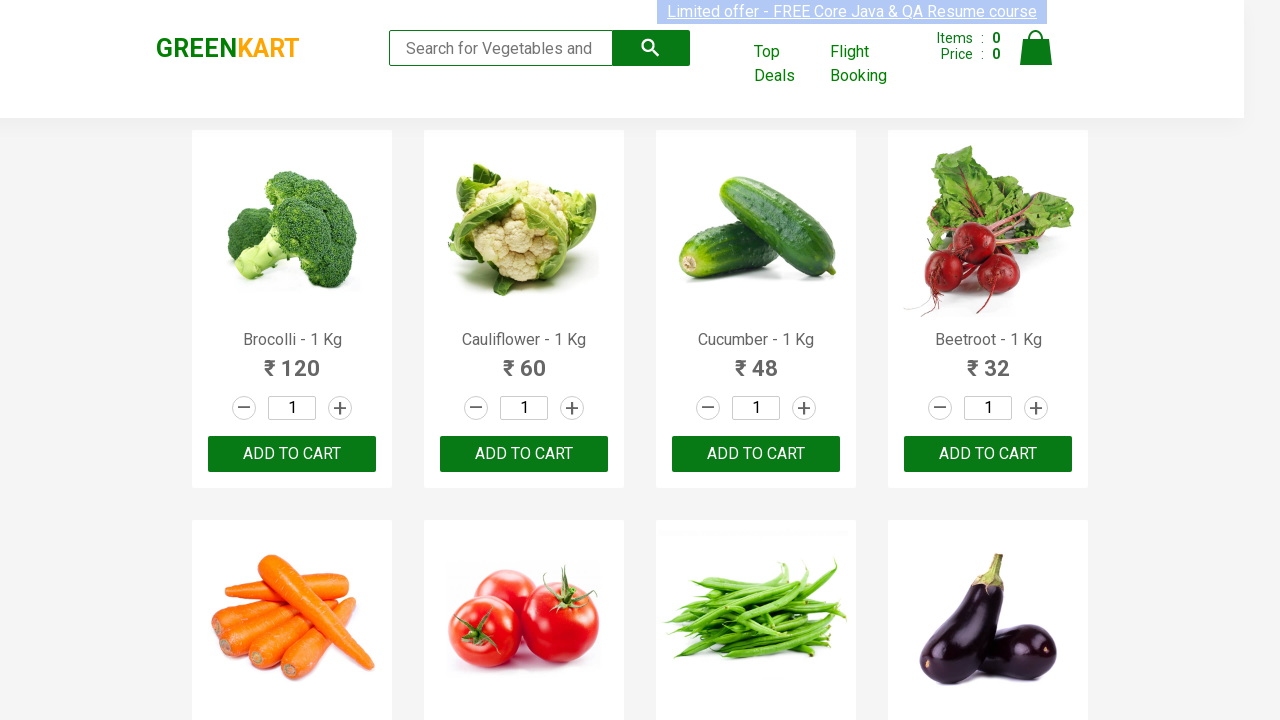

Extracted product name: 'Cauliflower'
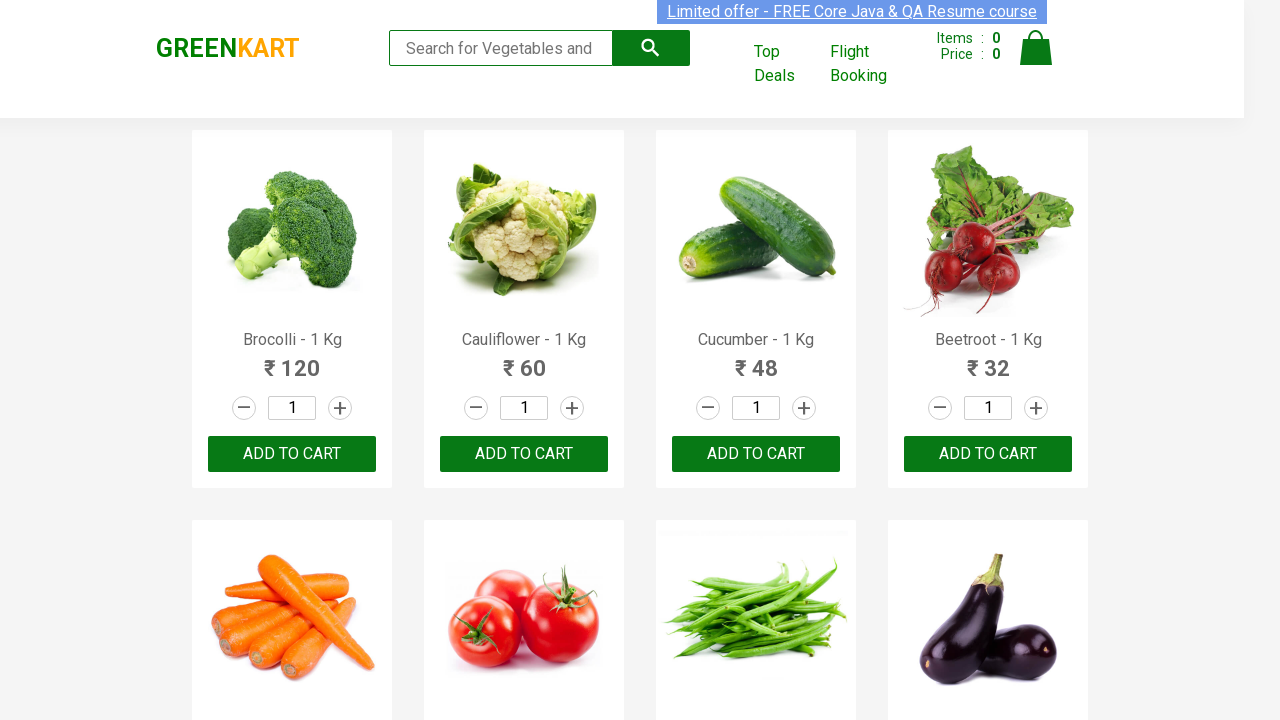

Retrieved product text: 'Cucumber - 1 Kg'
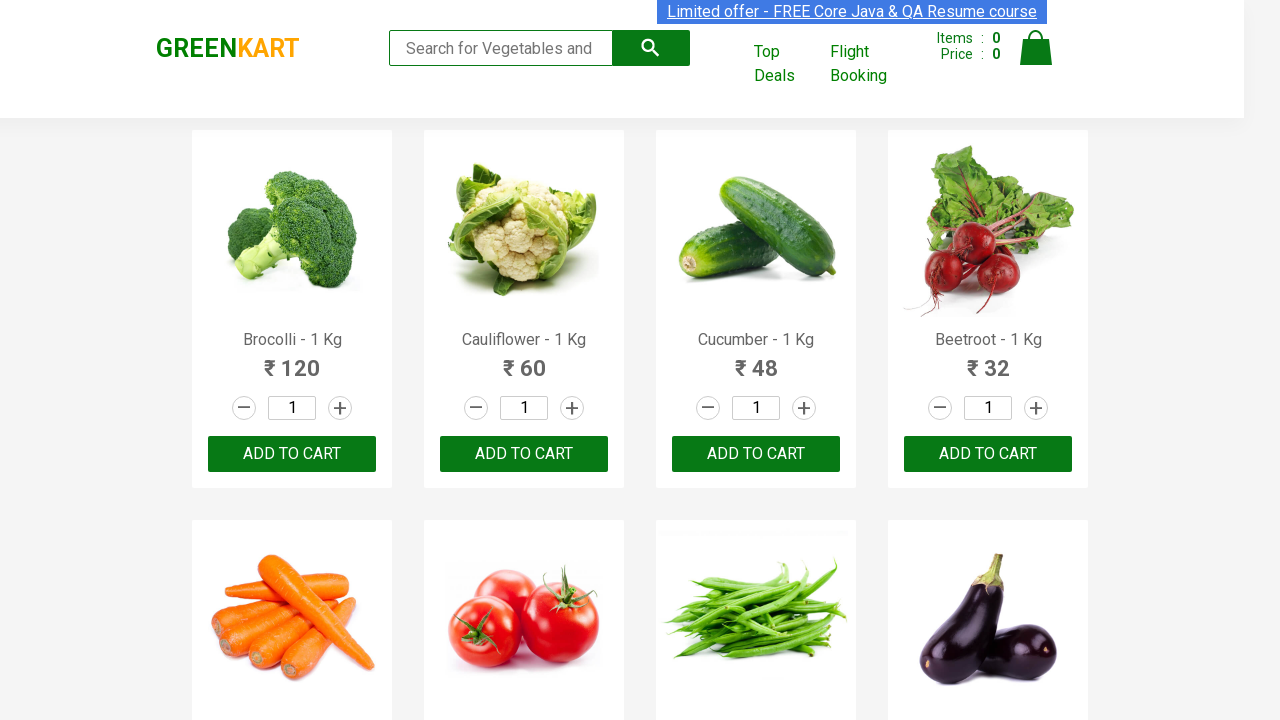

Extracted product name: 'Cucumber'
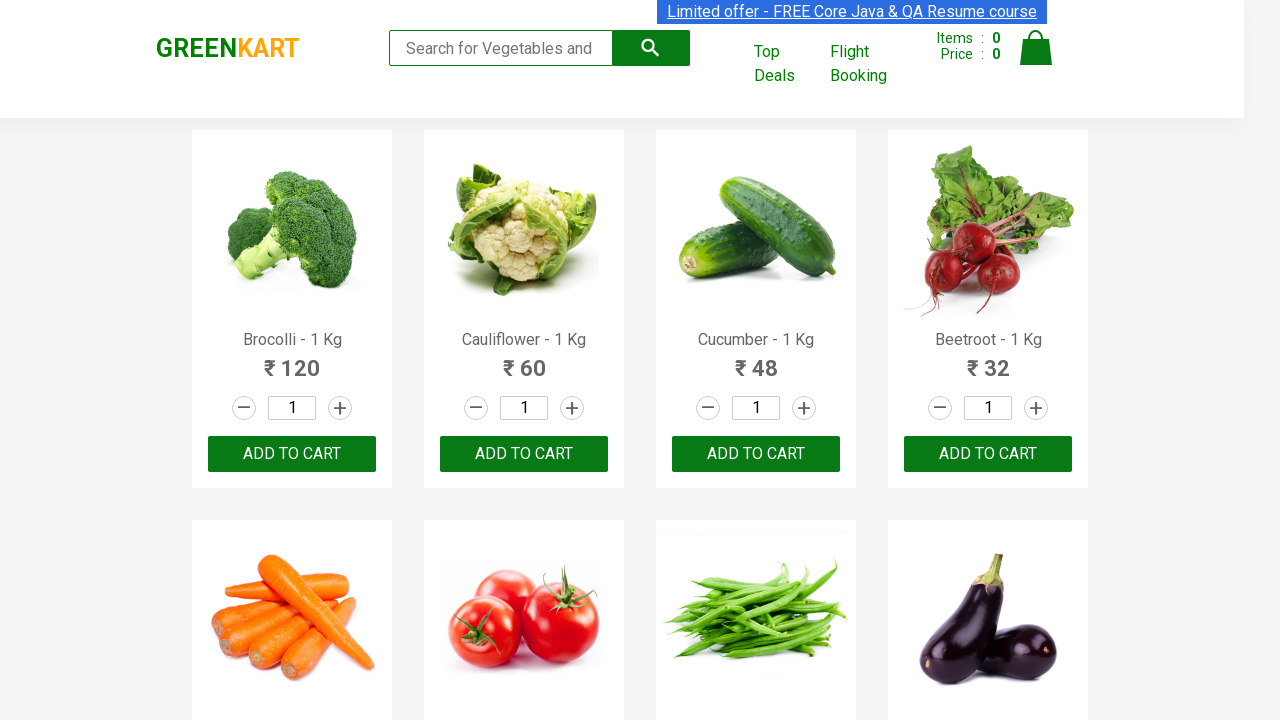

Added 'Cucumber' to cart at (756, 454) on div.product-action >> nth=2
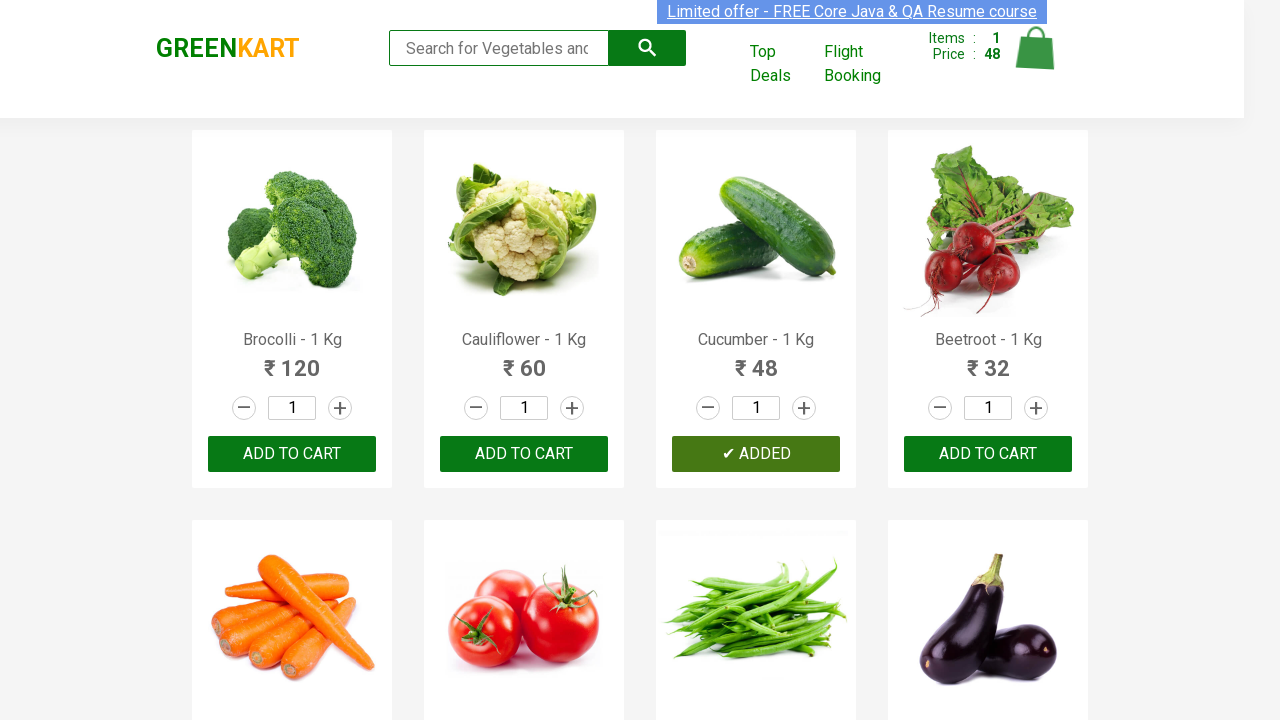

Items added to cart: 1/3
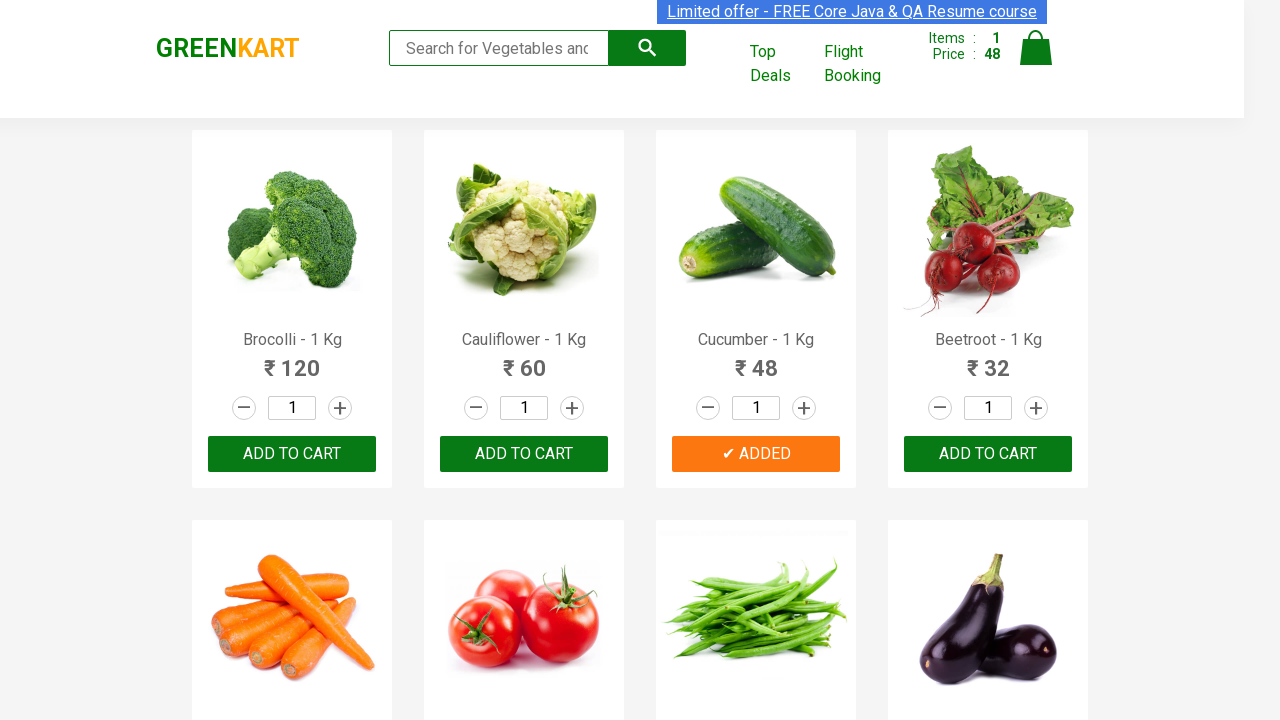

Retrieved product text: 'Beetroot - 1 Kg'
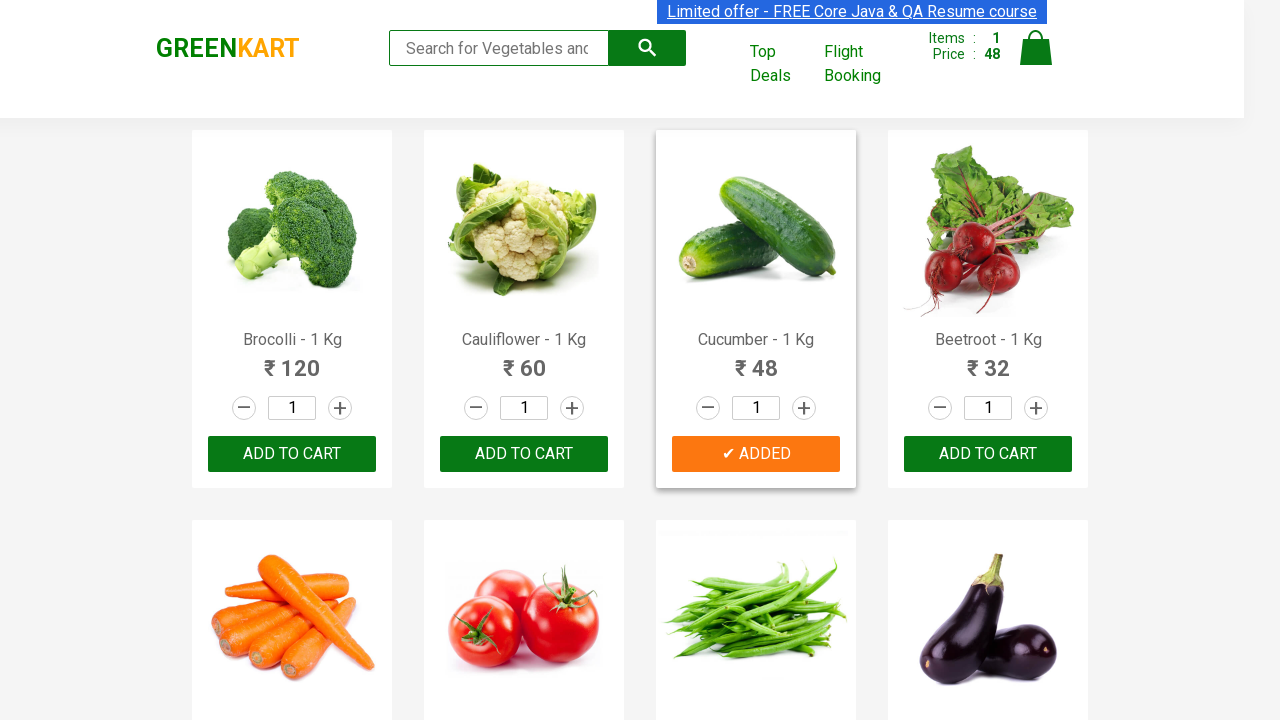

Extracted product name: 'Beetroot'
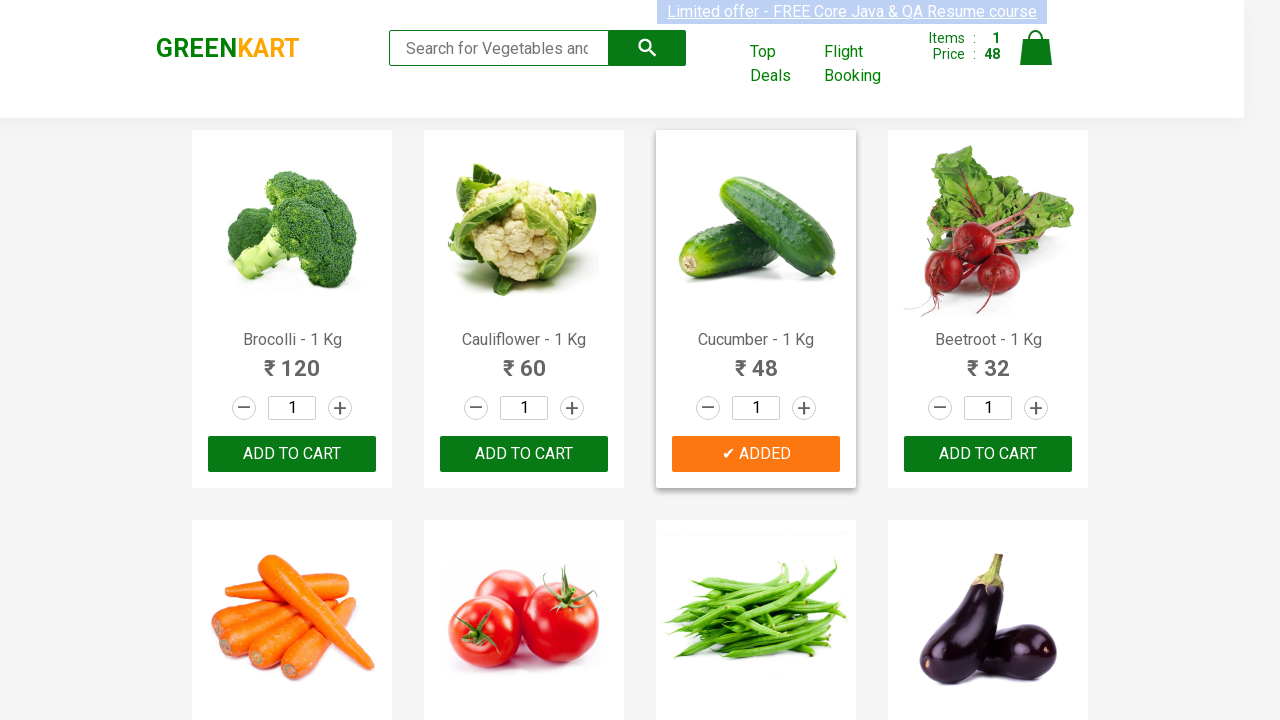

Retrieved product text: 'Carrot - 1 Kg'
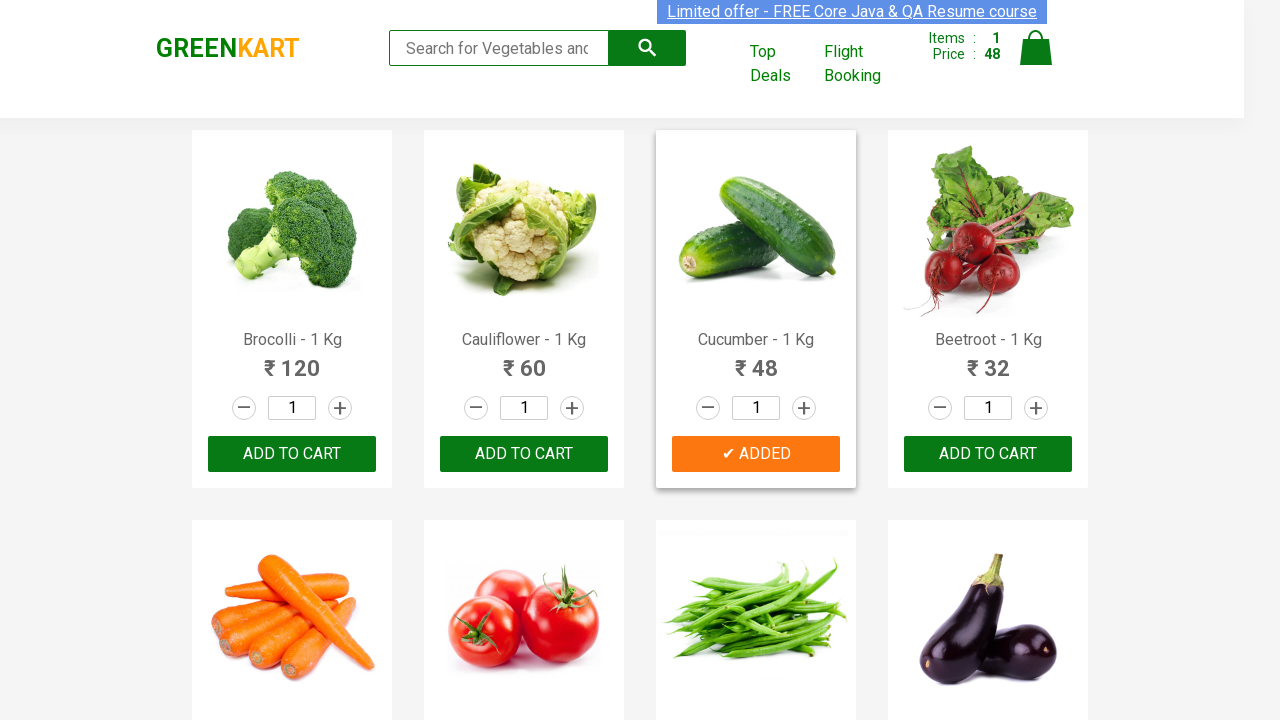

Extracted product name: 'Carrot'
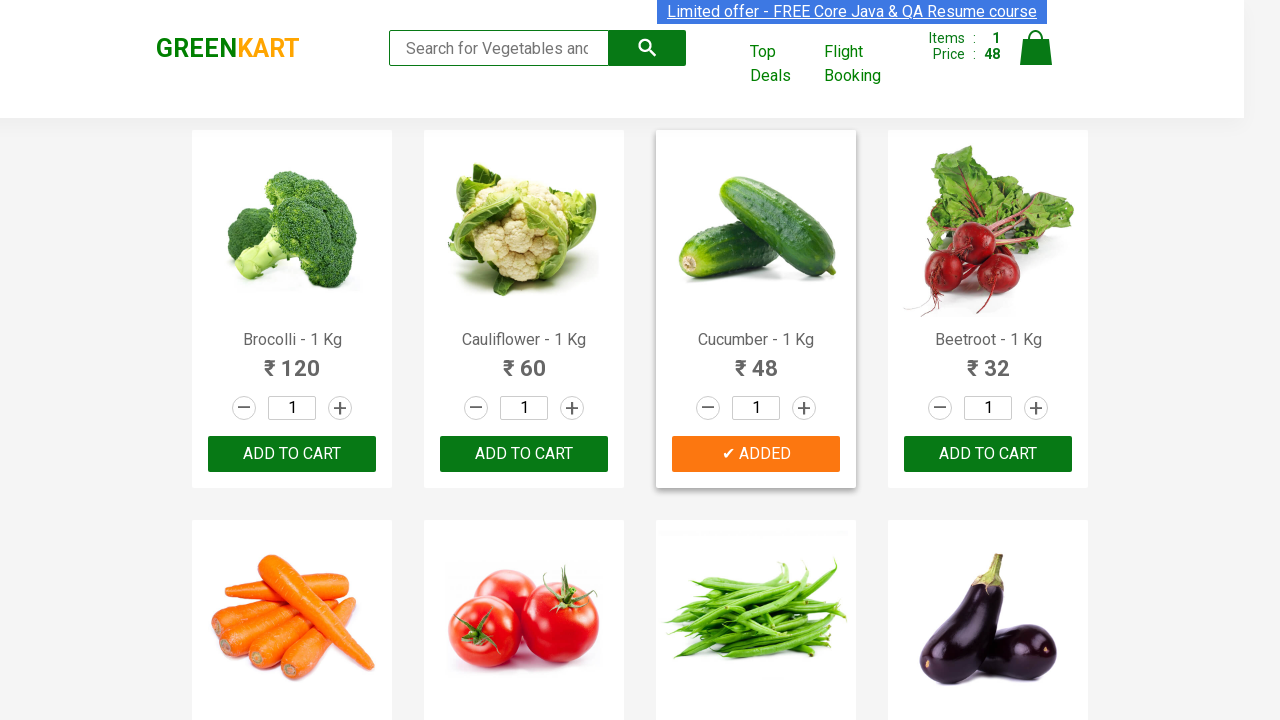

Retrieved product text: 'Tomato - 1 Kg'
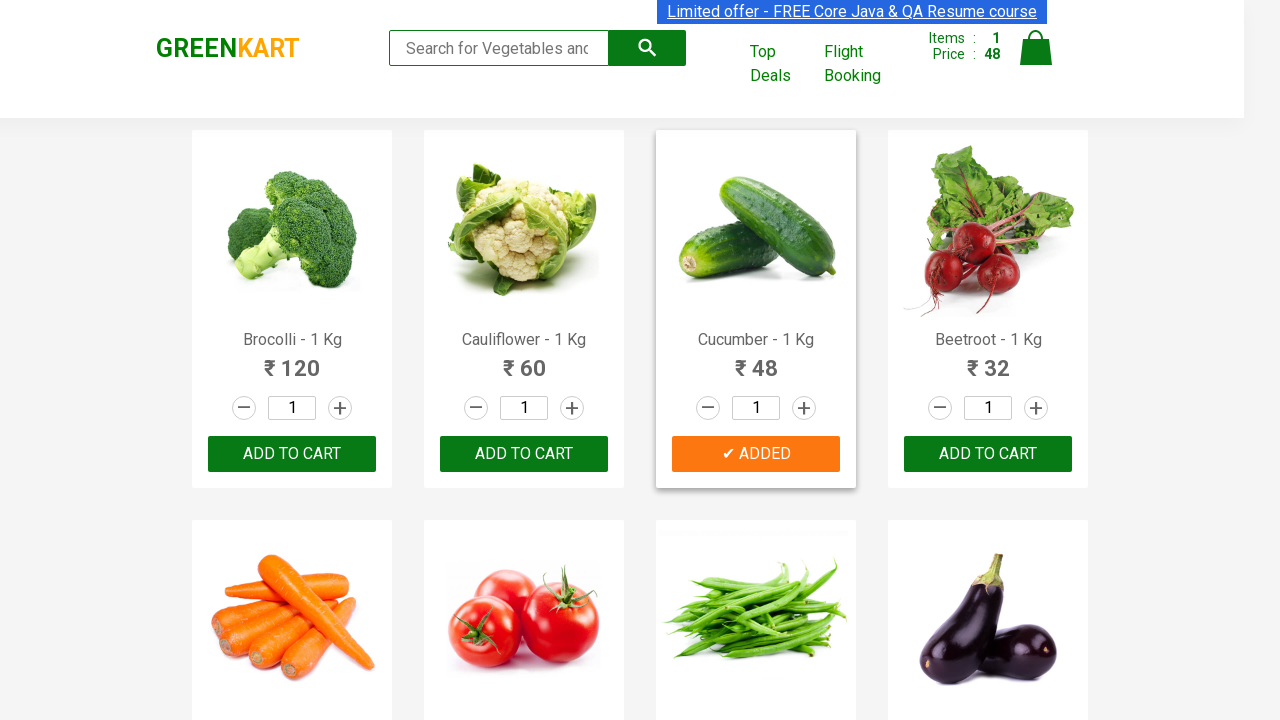

Extracted product name: 'Tomato'
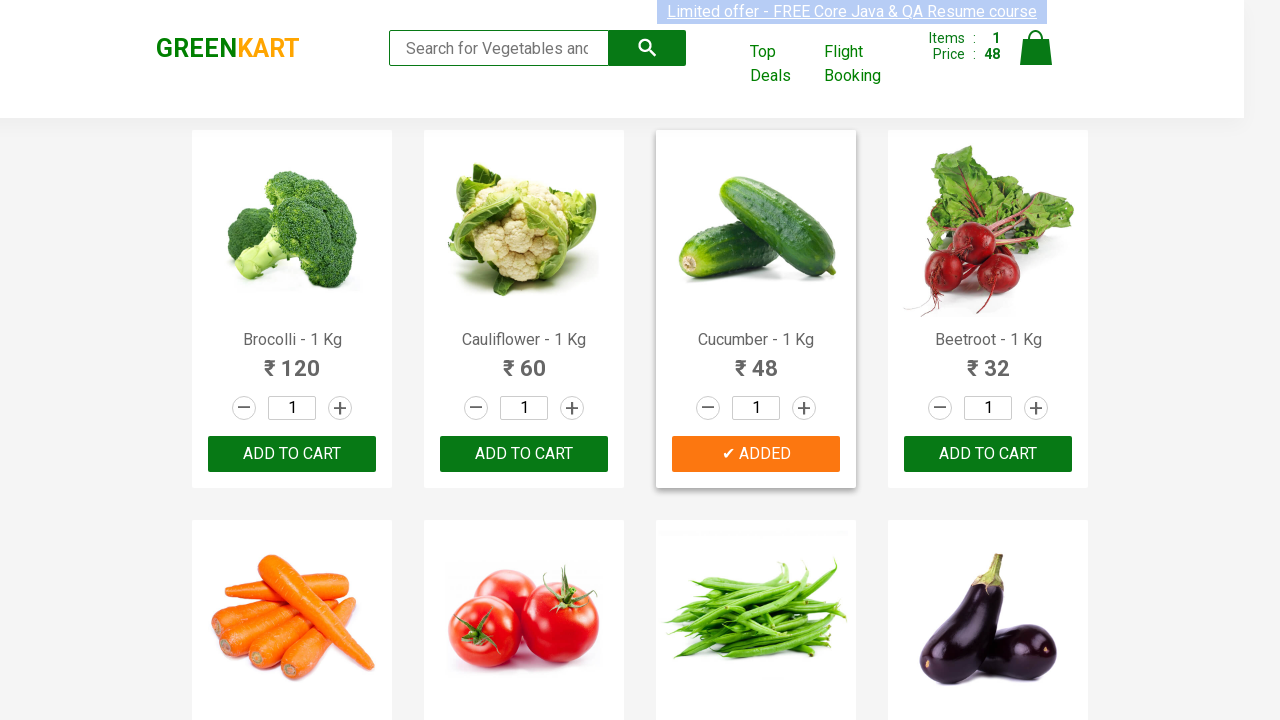

Retrieved product text: 'Beans - 1 Kg'
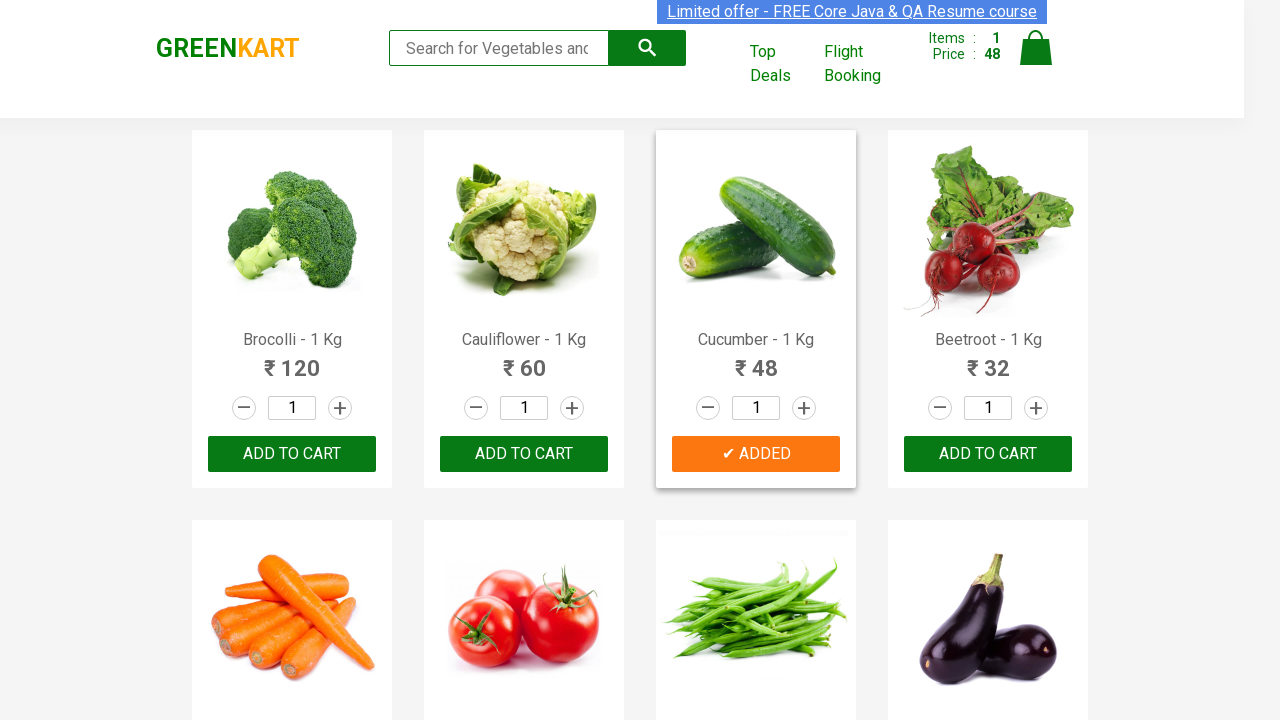

Extracted product name: 'Beans'
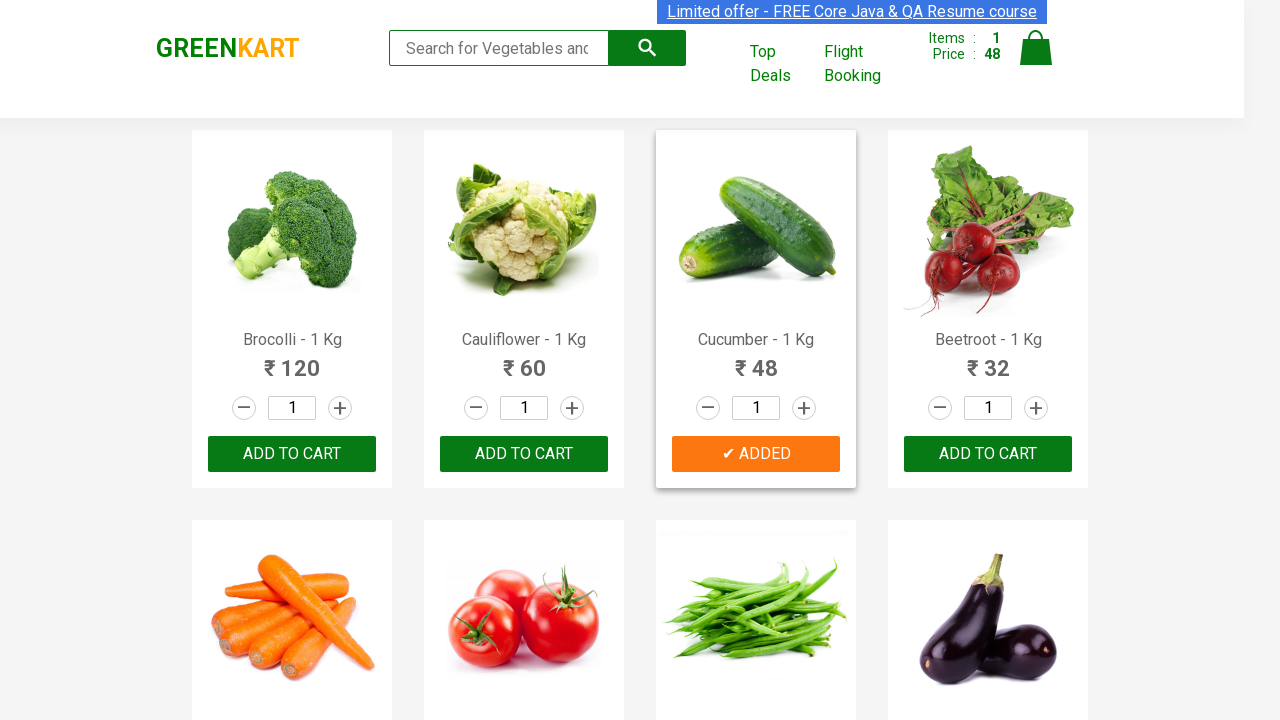

Retrieved product text: 'Brinjal - 1 Kg'
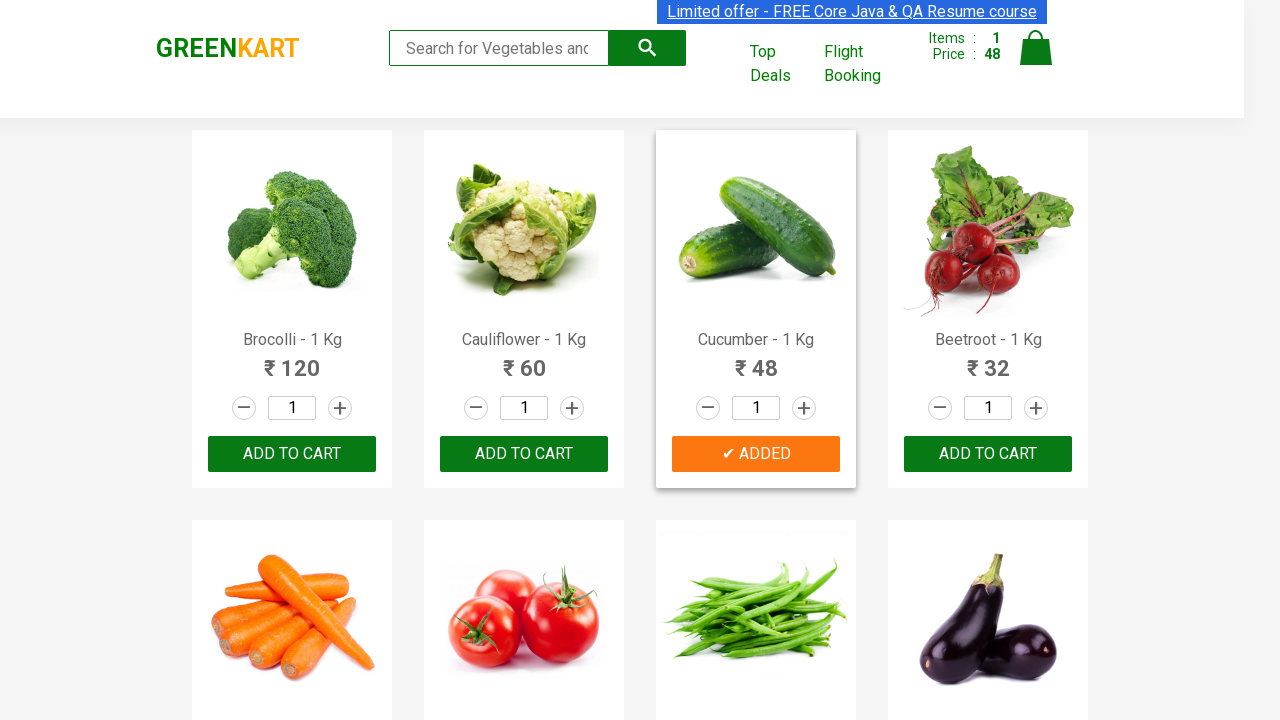

Extracted product name: 'Brinjal'
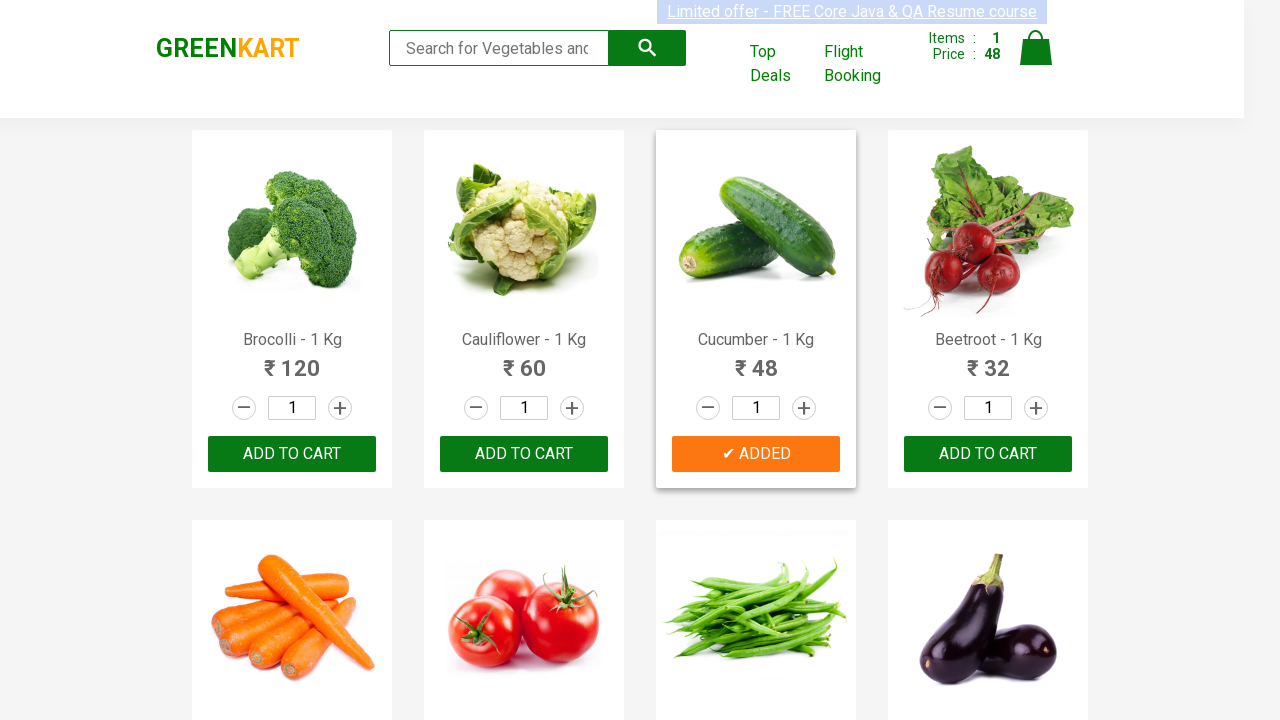

Added 'Brinjal' to cart at (988, 360) on div.product-action >> nth=7
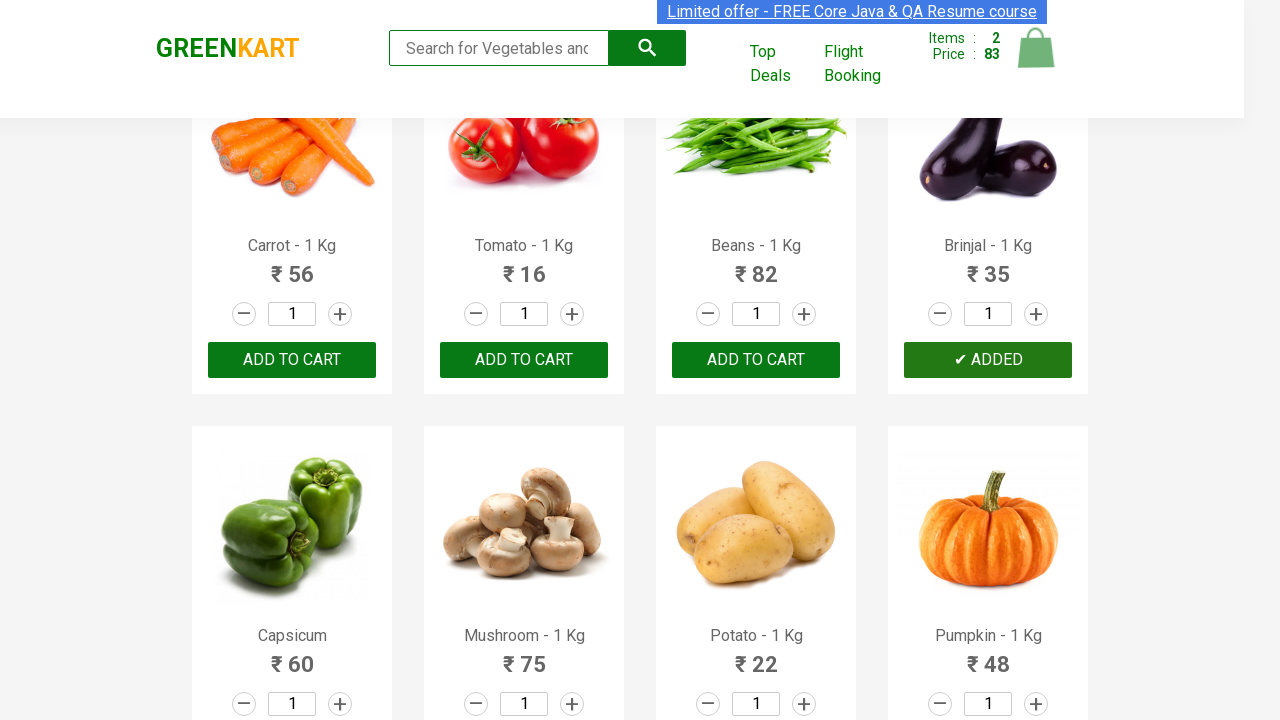

Items added to cart: 2/3
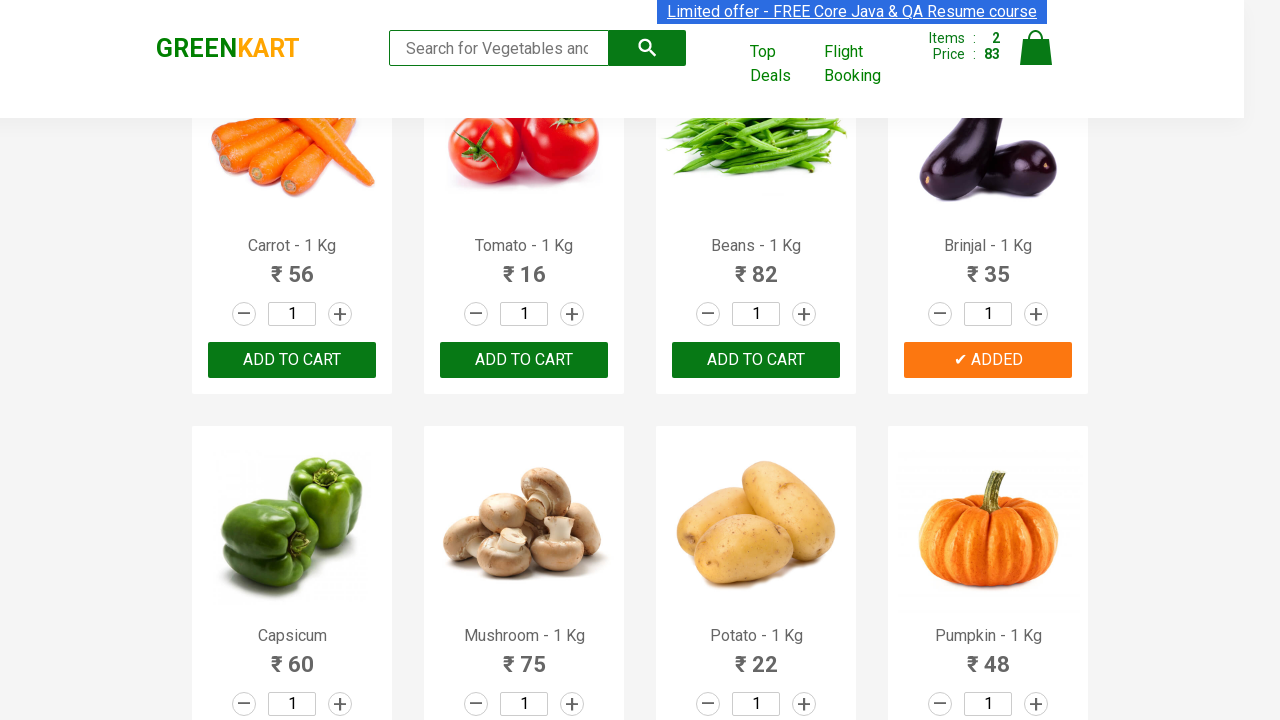

Retrieved product text: 'Capsicum'
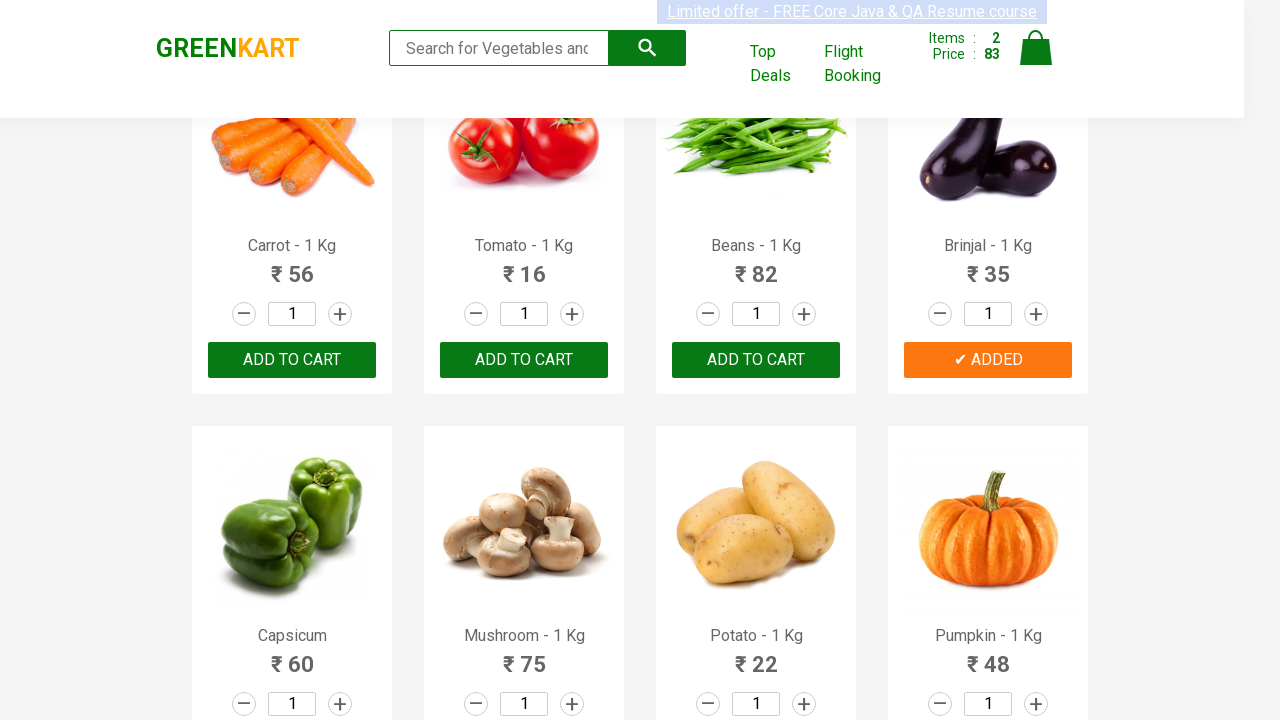

Extracted product name: 'Capsicum'
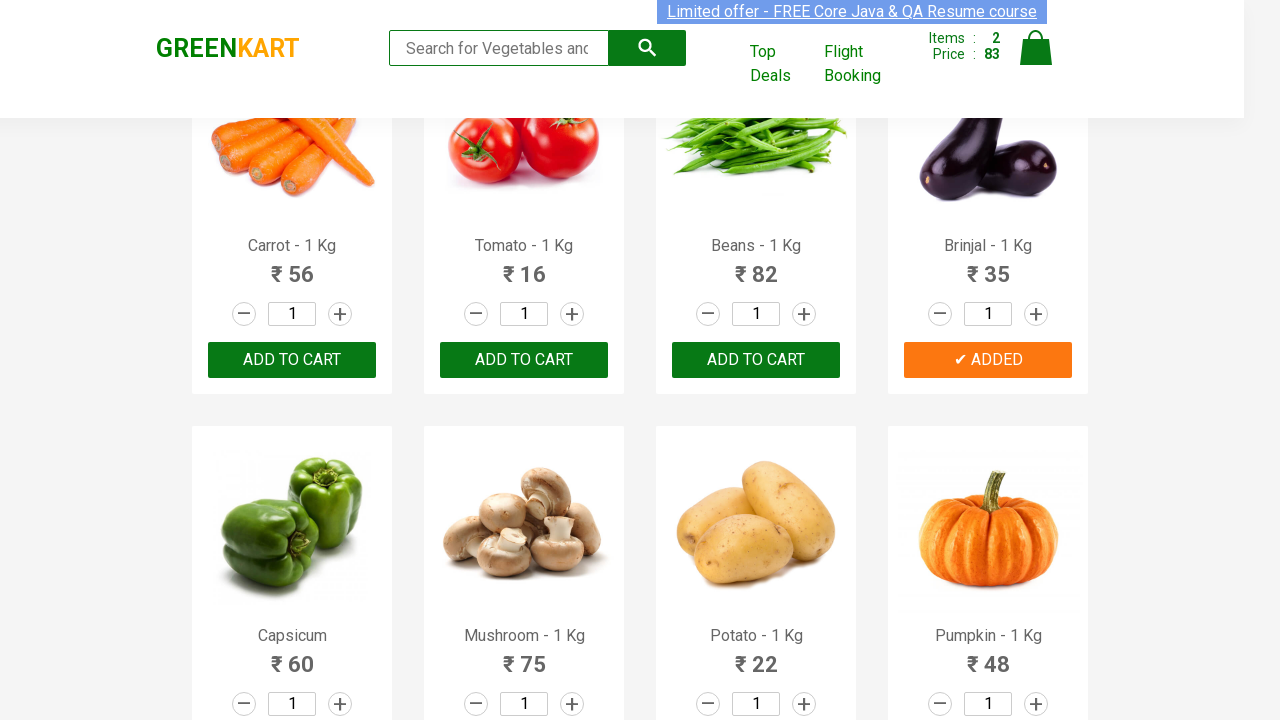

Retrieved product text: 'Mushroom - 1 Kg'
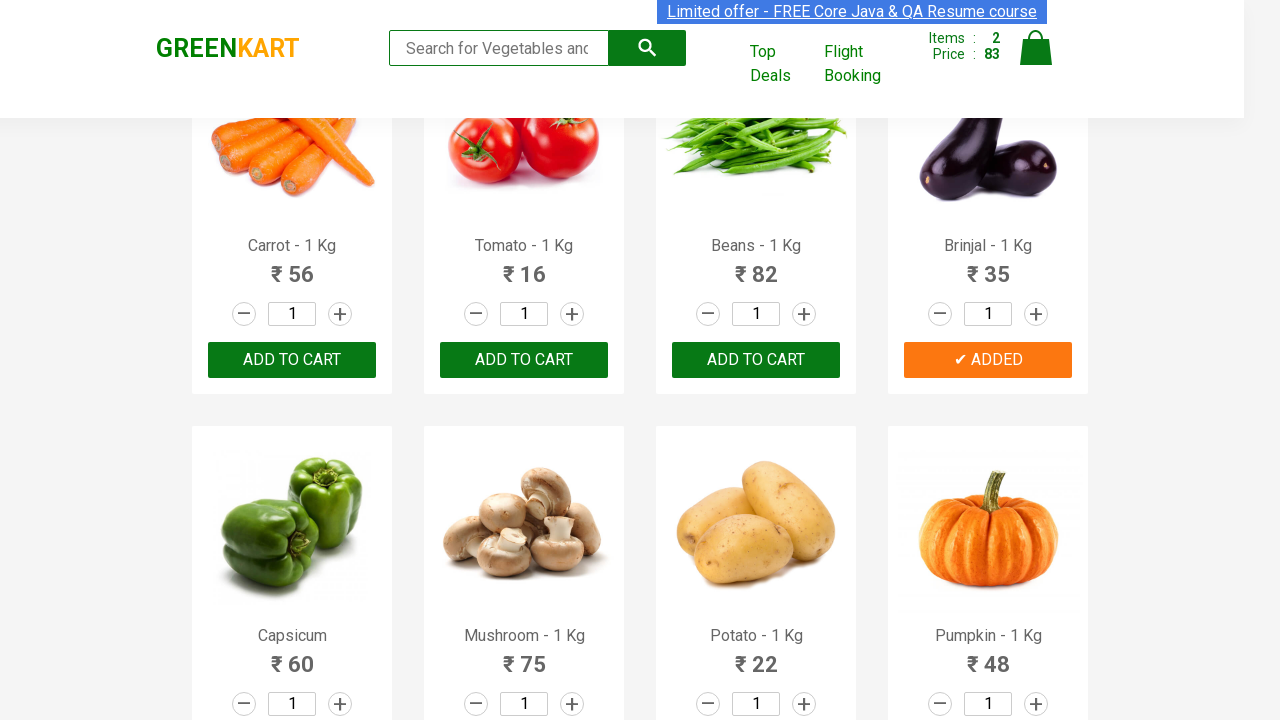

Extracted product name: 'Mushroom'
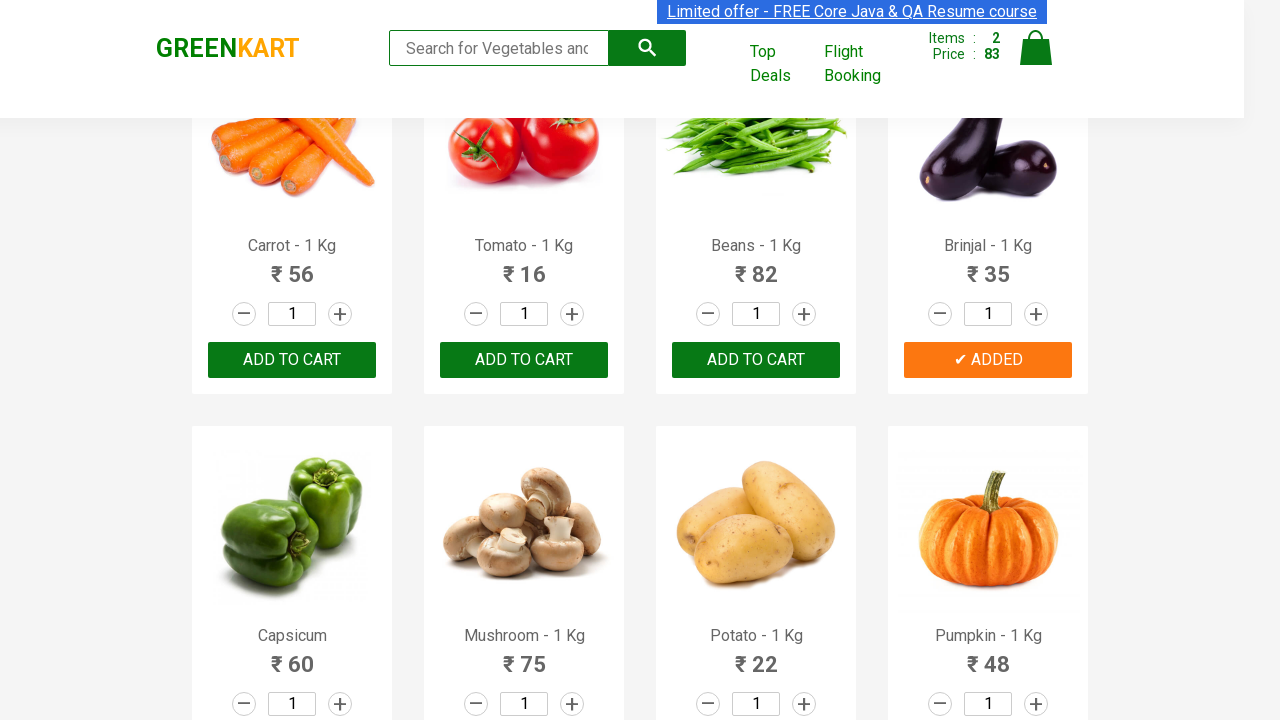

Retrieved product text: 'Potato - 1 Kg'
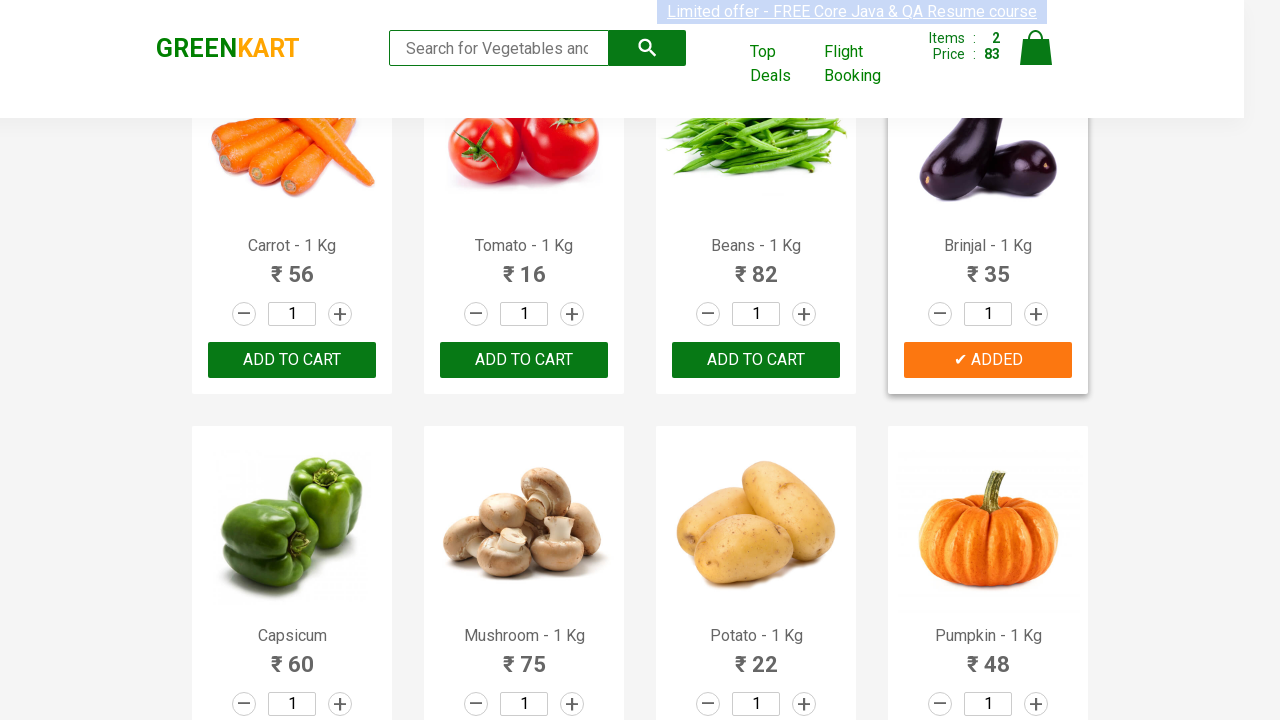

Extracted product name: 'Potato'
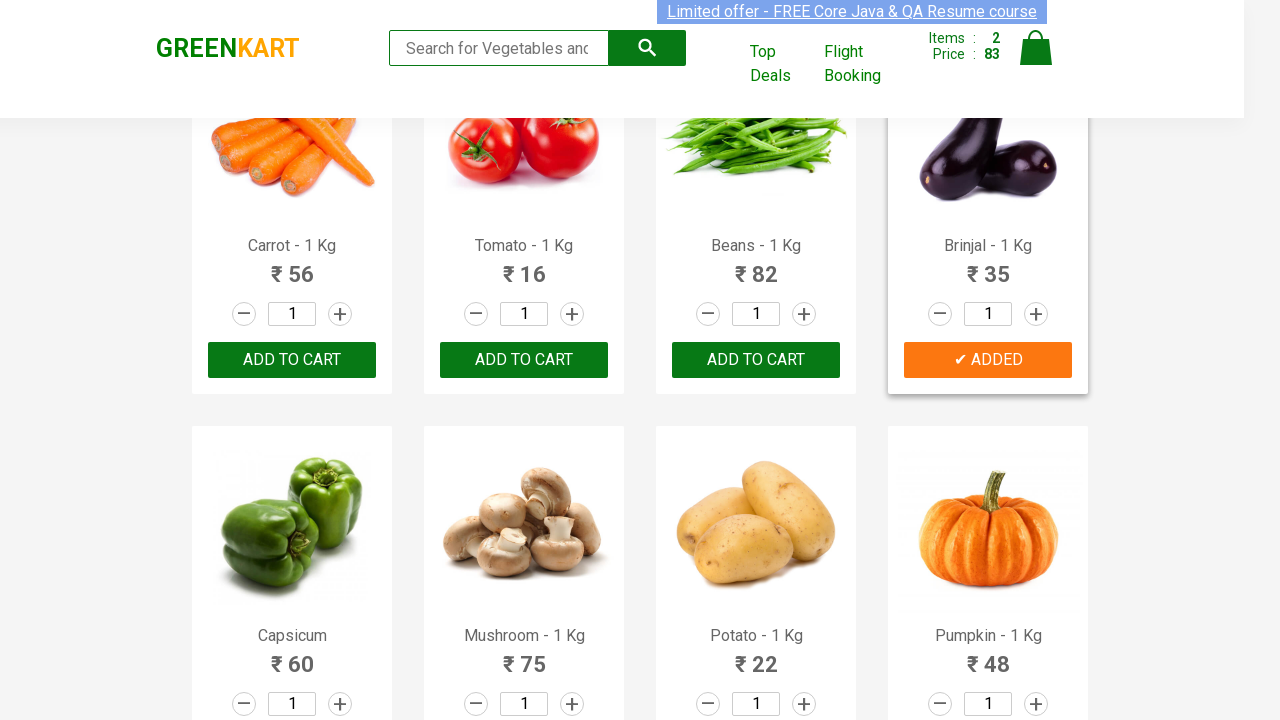

Retrieved product text: 'Pumpkin - 1 Kg'
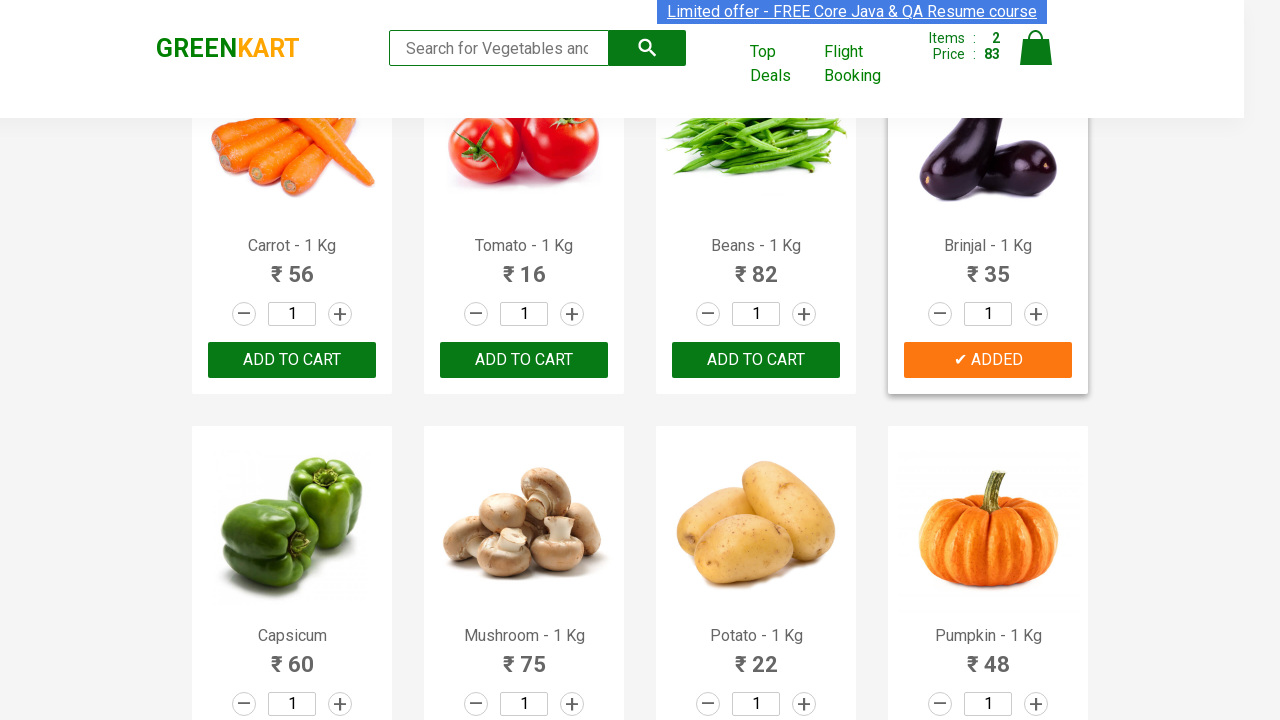

Extracted product name: 'Pumpkin'
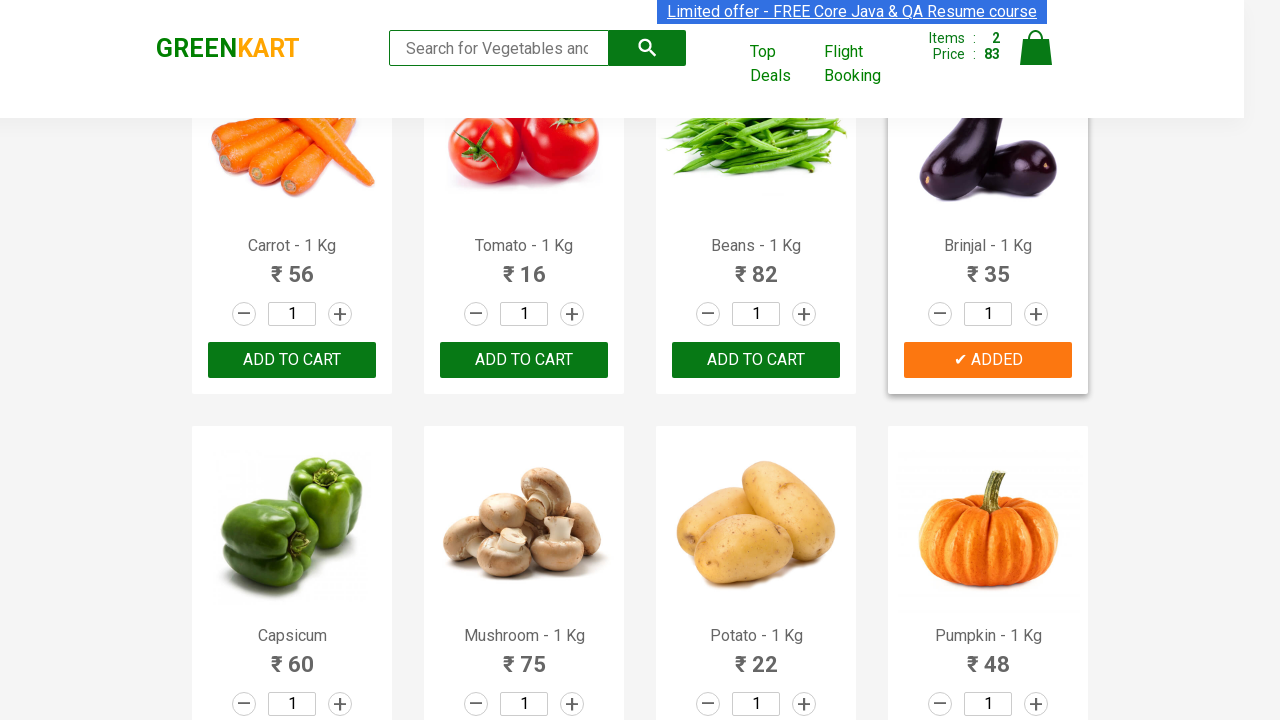

Retrieved product text: 'Corn - 1 Kg'
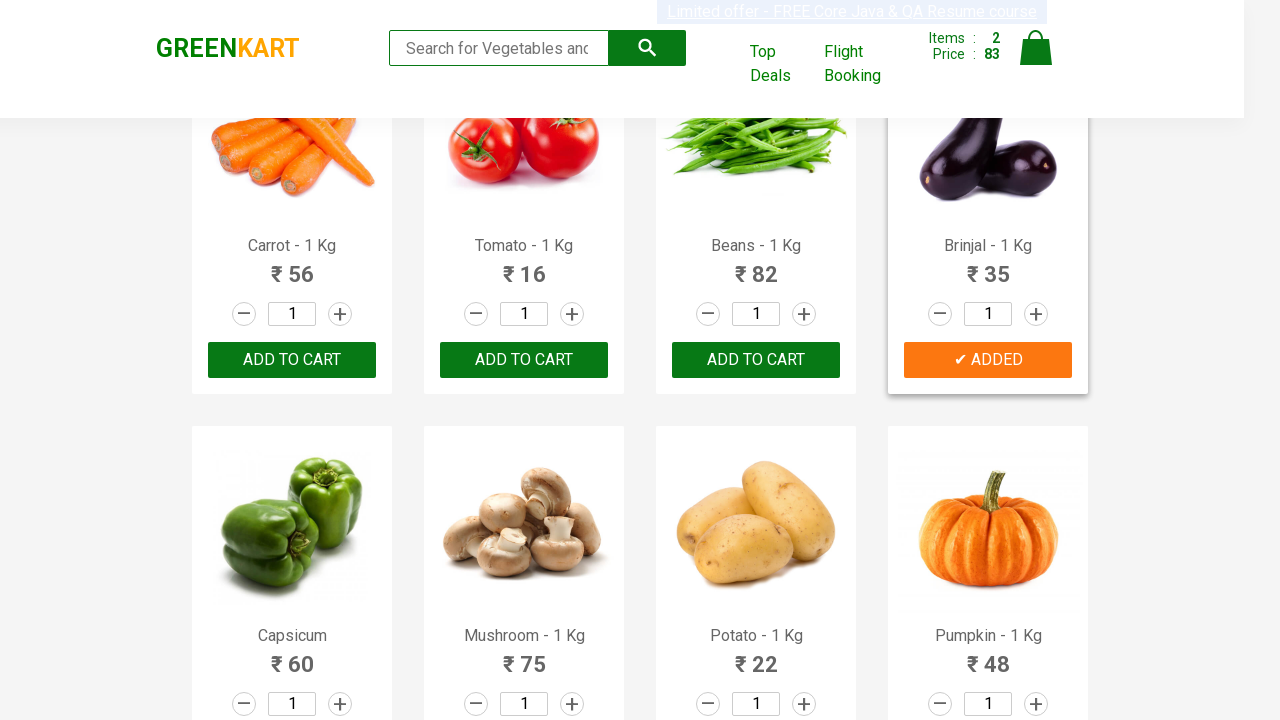

Extracted product name: 'Corn'
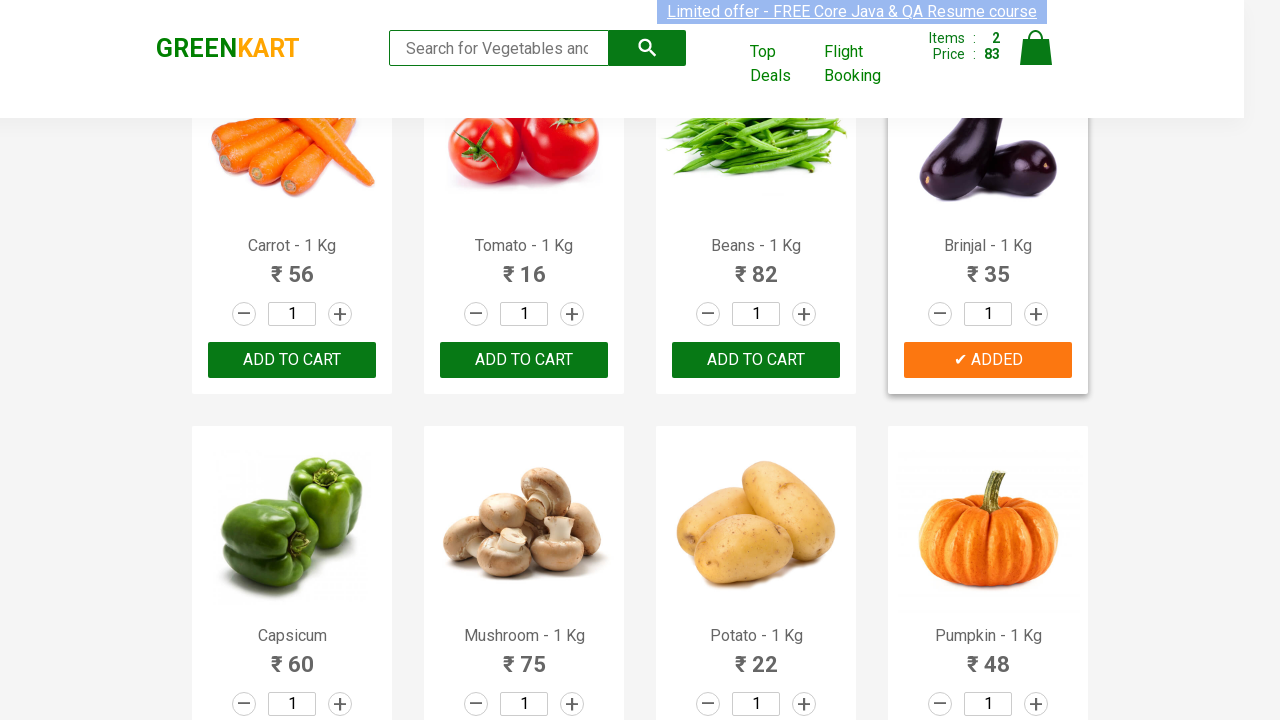

Retrieved product text: 'Onion - 1 Kg'
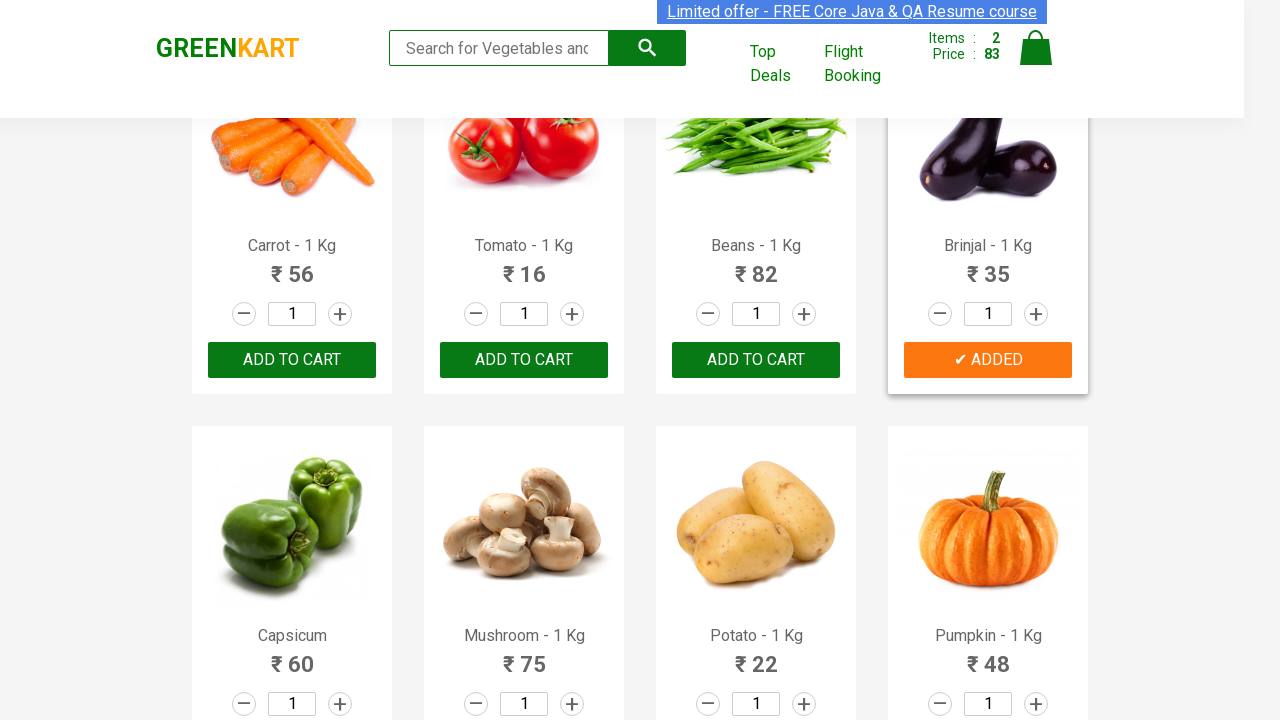

Extracted product name: 'Onion'
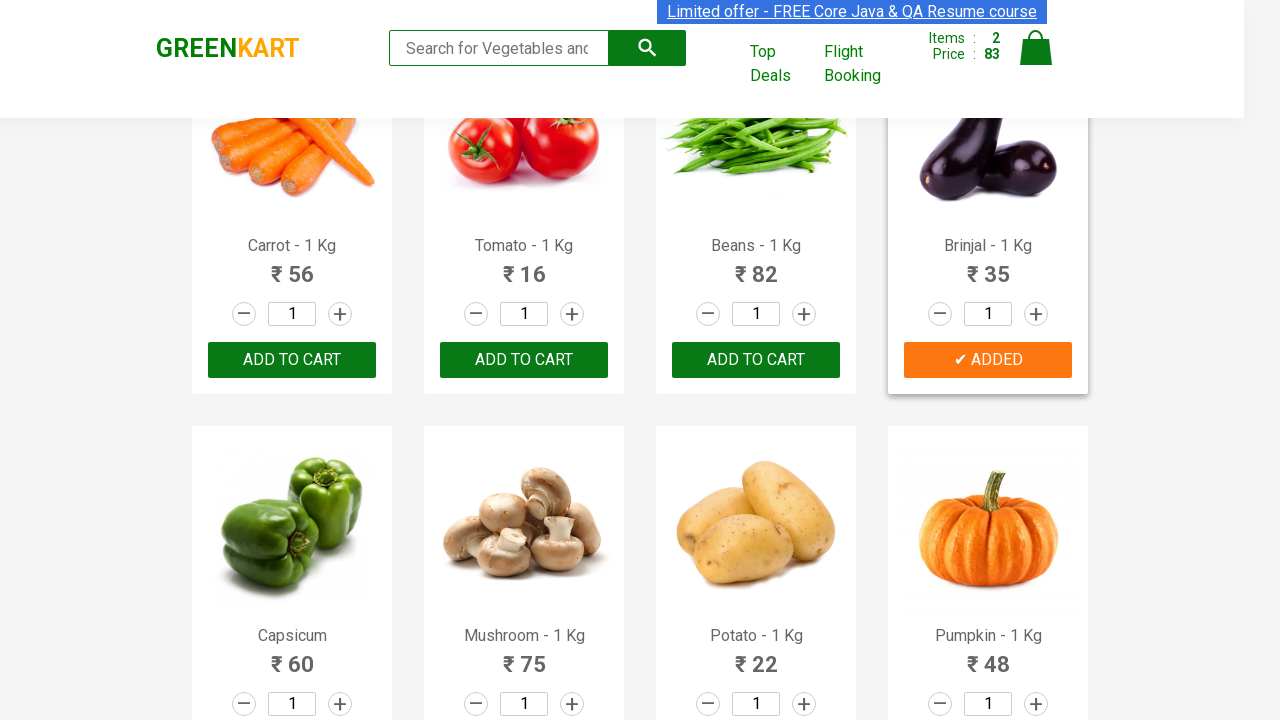

Retrieved product text: 'Apple - 1 Kg'
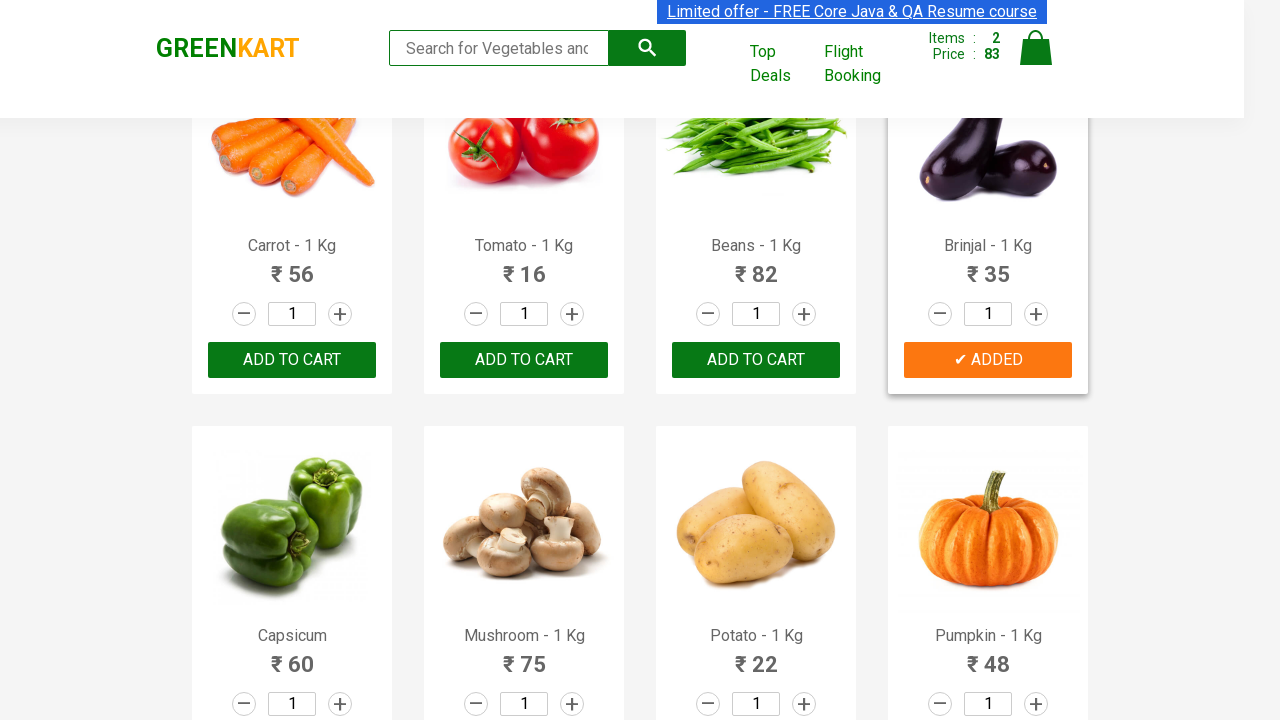

Extracted product name: 'Apple'
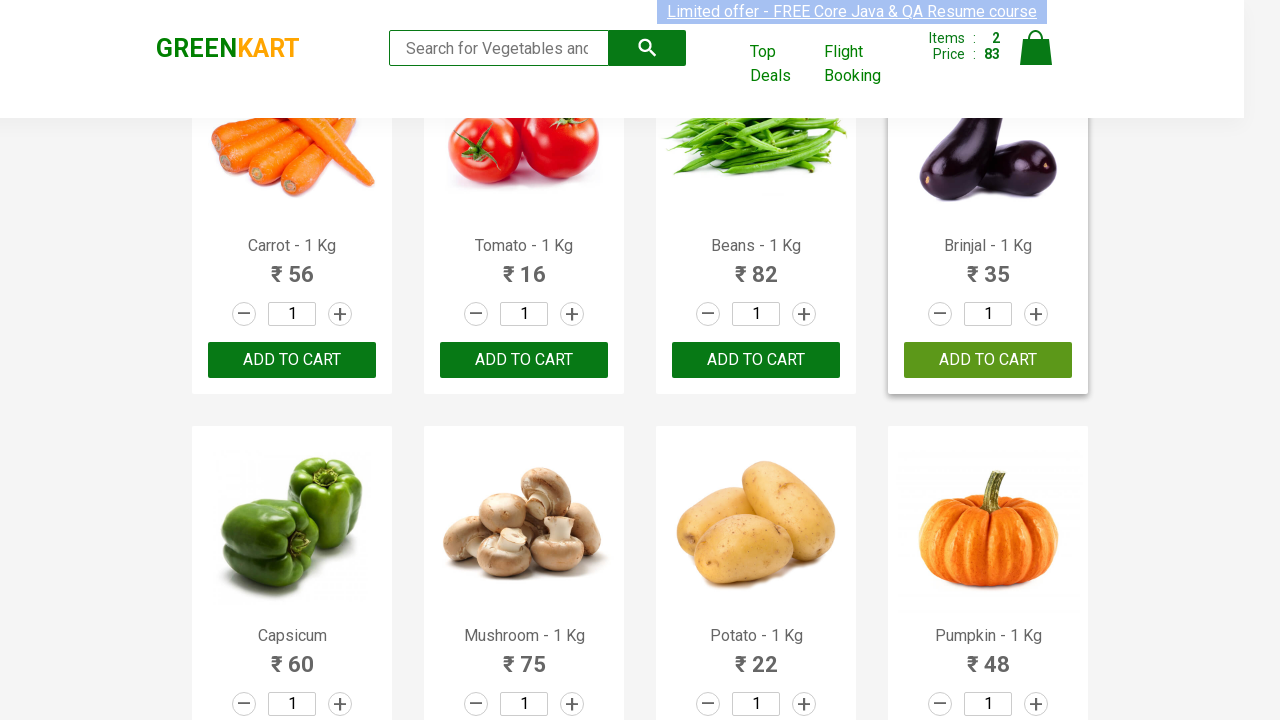

Added 'Apple' to cart at (756, 360) on div.product-action >> nth=14
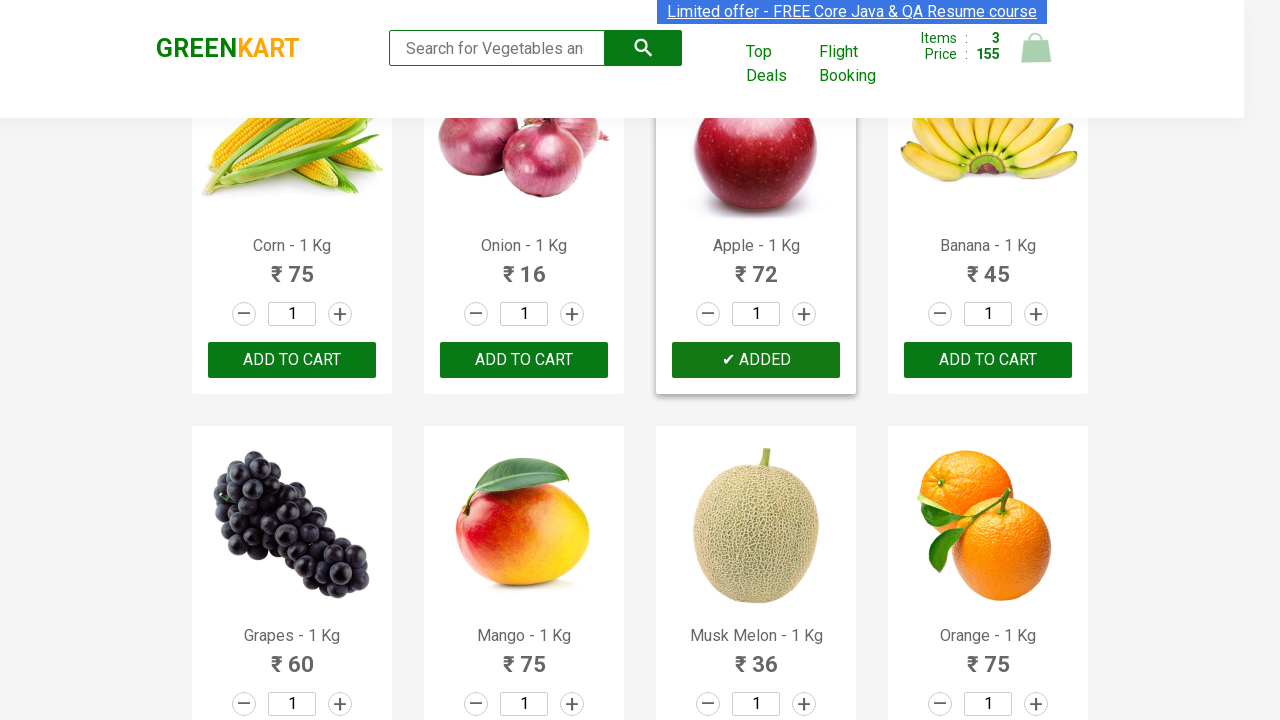

Items added to cart: 3/3
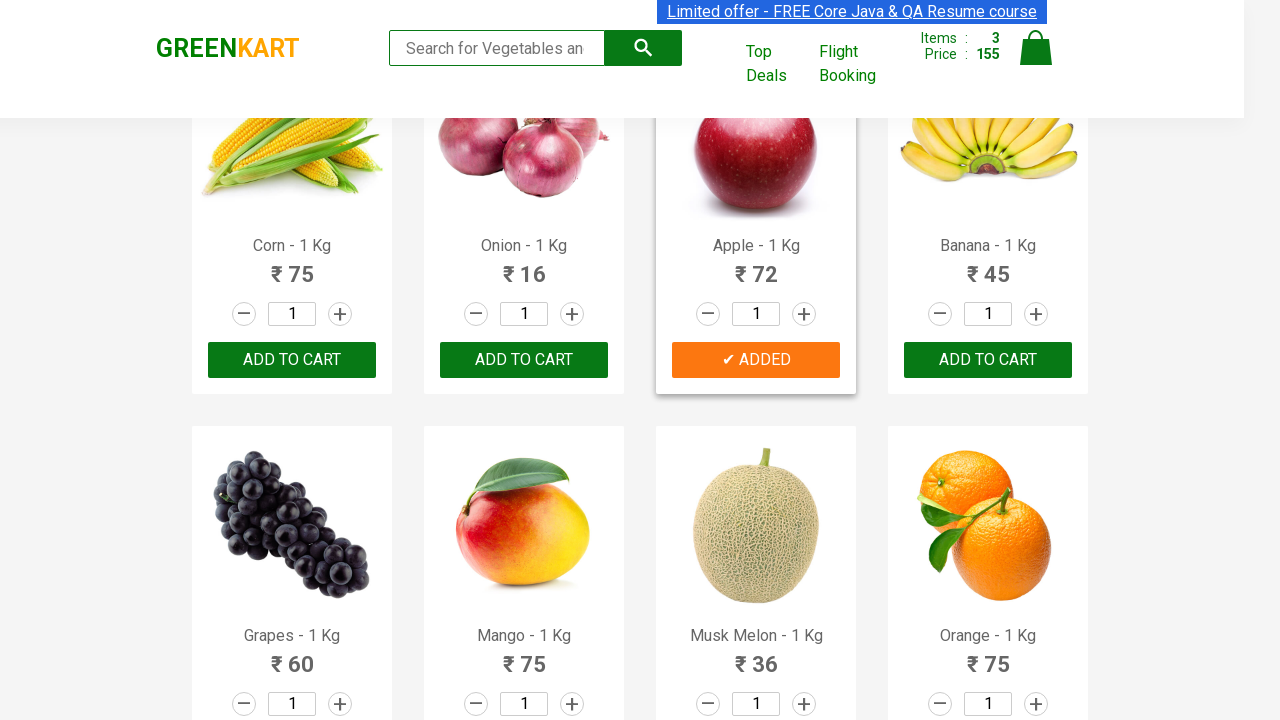

All required items have been added to cart
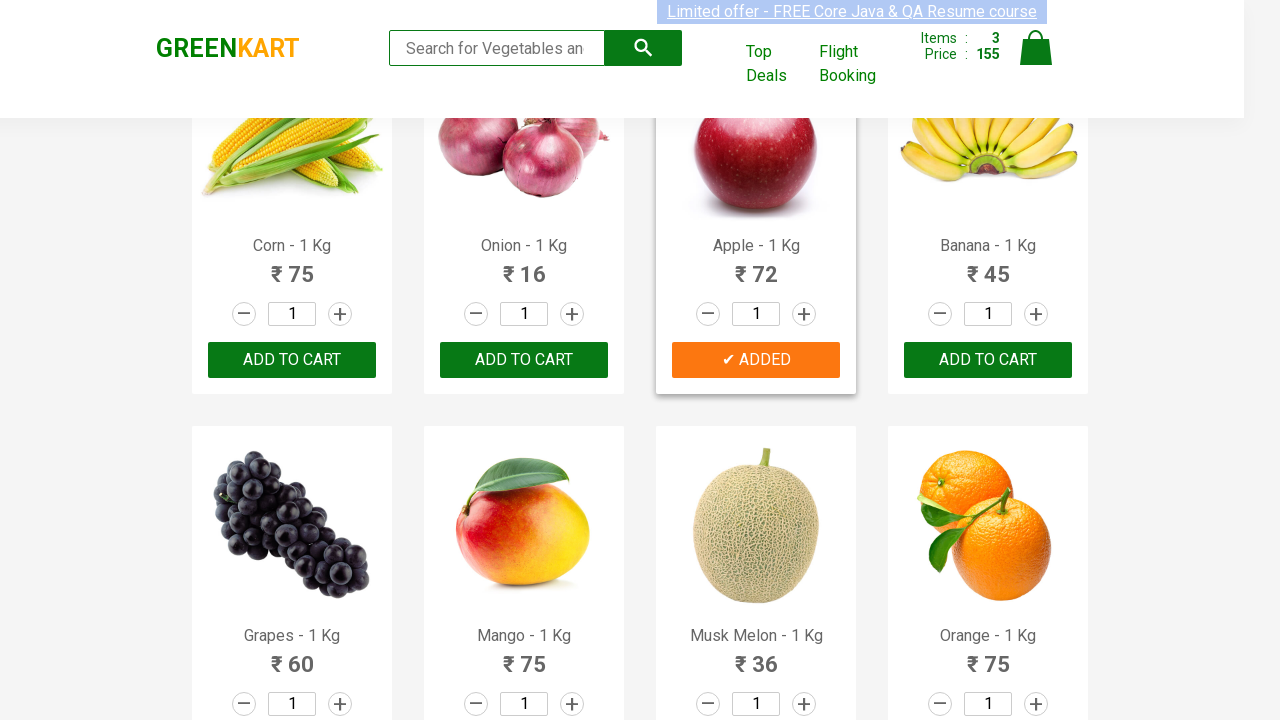

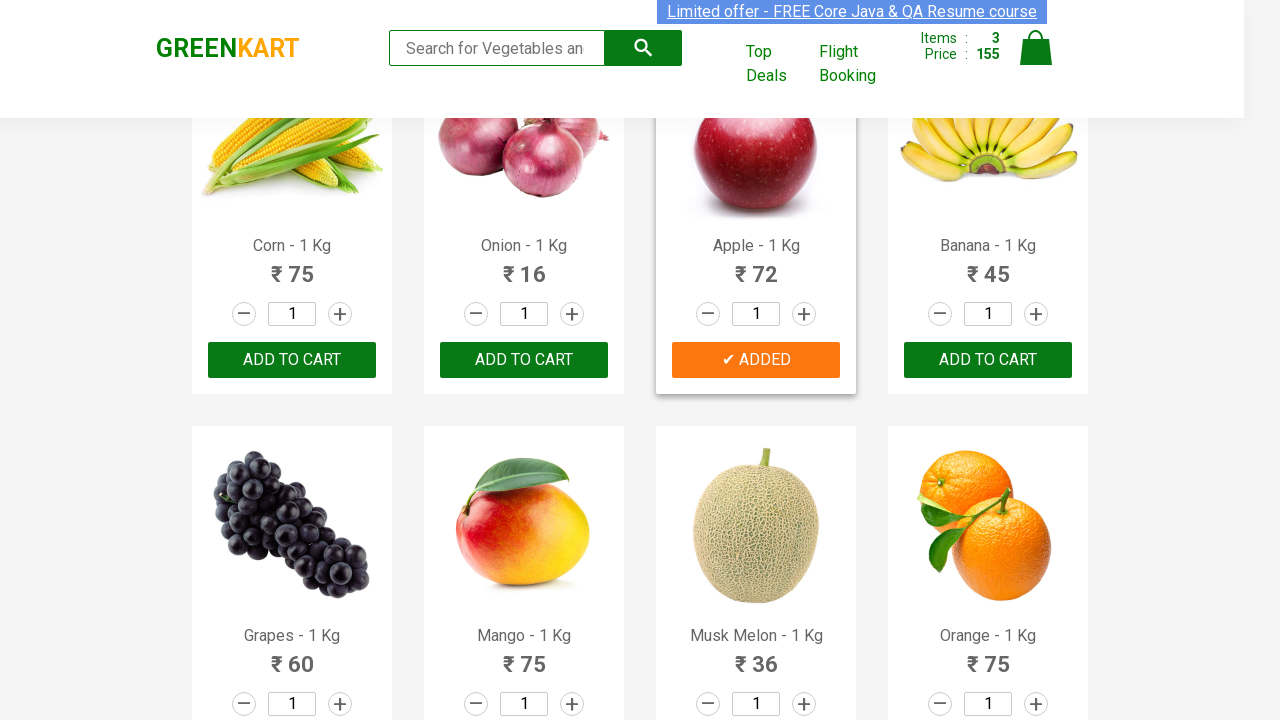